Tests jQuery UI date picker functionality by clicking on the date input, navigating to a future date (March 2028), and selecting a specific day (23rd).

Starting URL: https://jqueryui.com/datepicker/

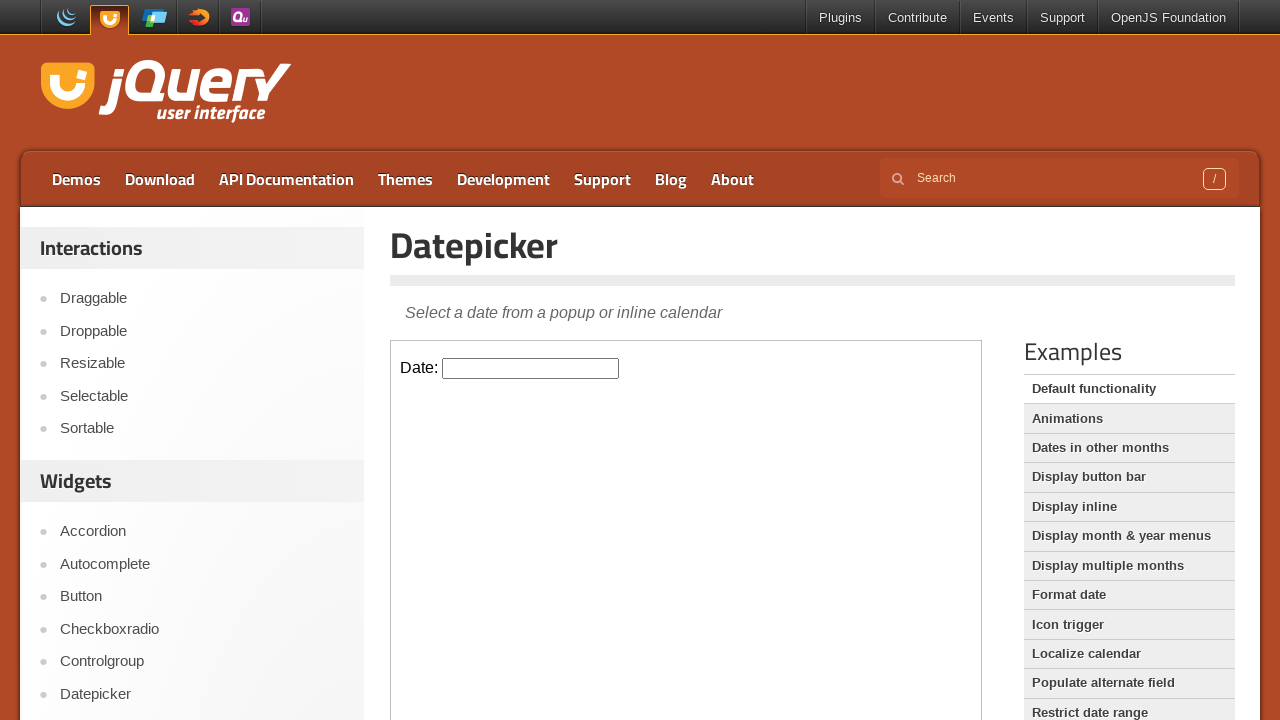

Located iframe containing datepicker
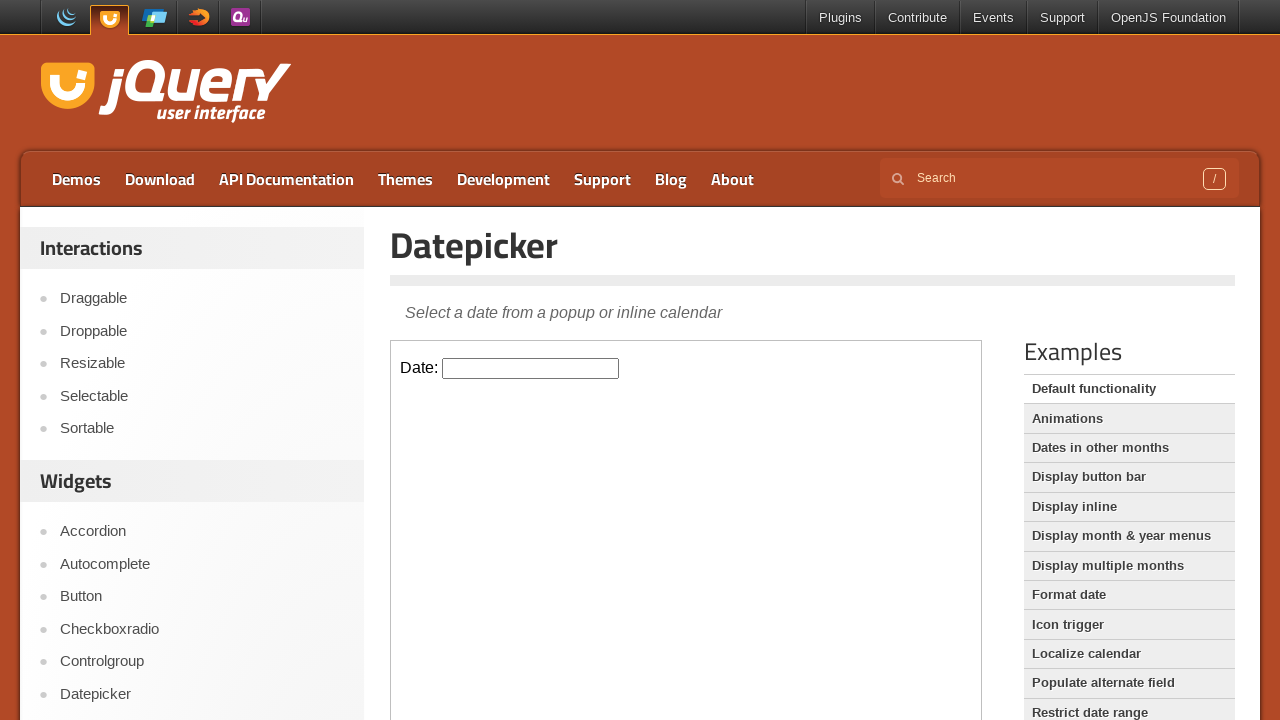

Clicked datepicker input to open calendar at (531, 368) on iframe.demo-frame >> internal:control=enter-frame >> #datepicker
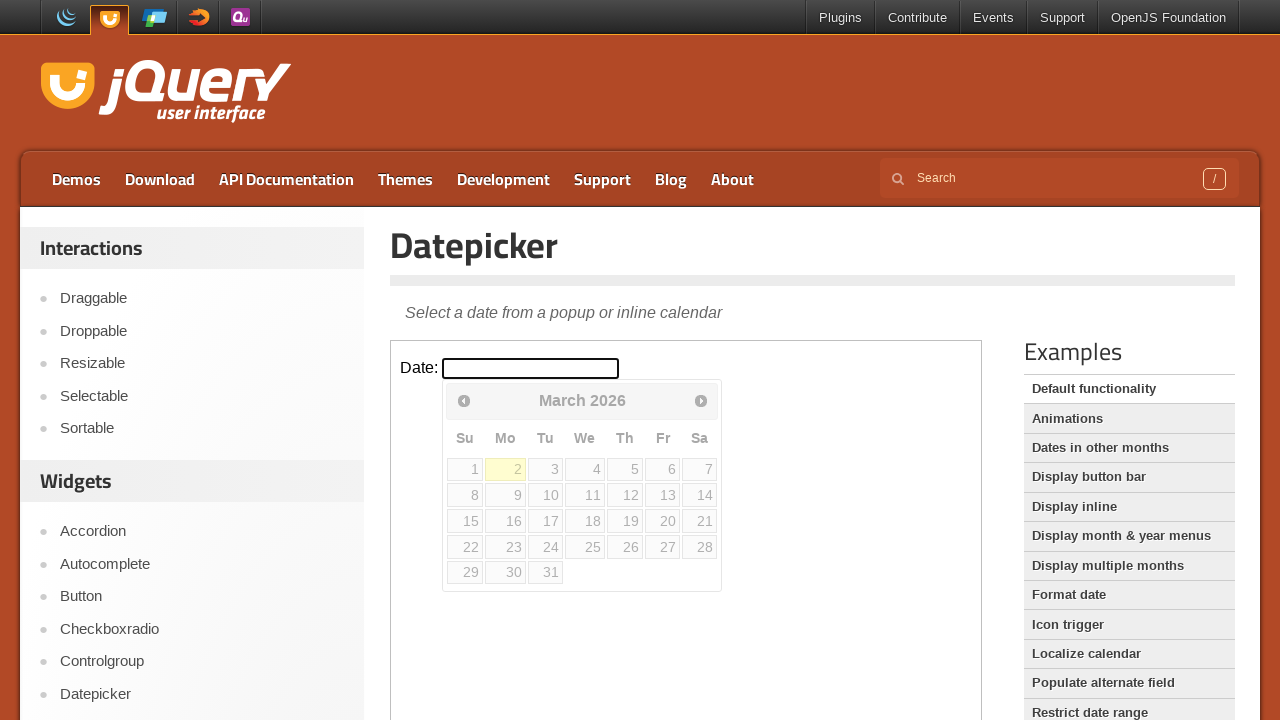

Retrieved displayed month: March and year: 2026
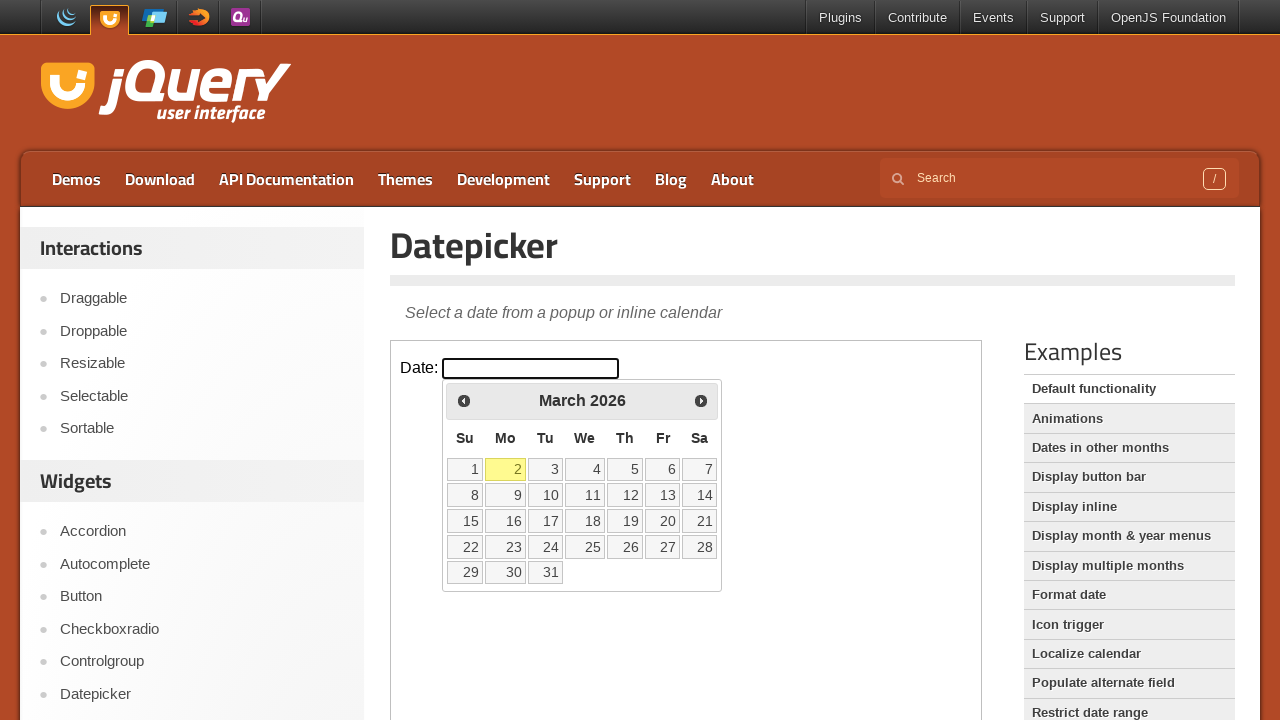

Clicked next month button to navigate forward at (701, 400) on iframe.demo-frame >> internal:control=enter-frame >> span.ui-icon-circle-triangl
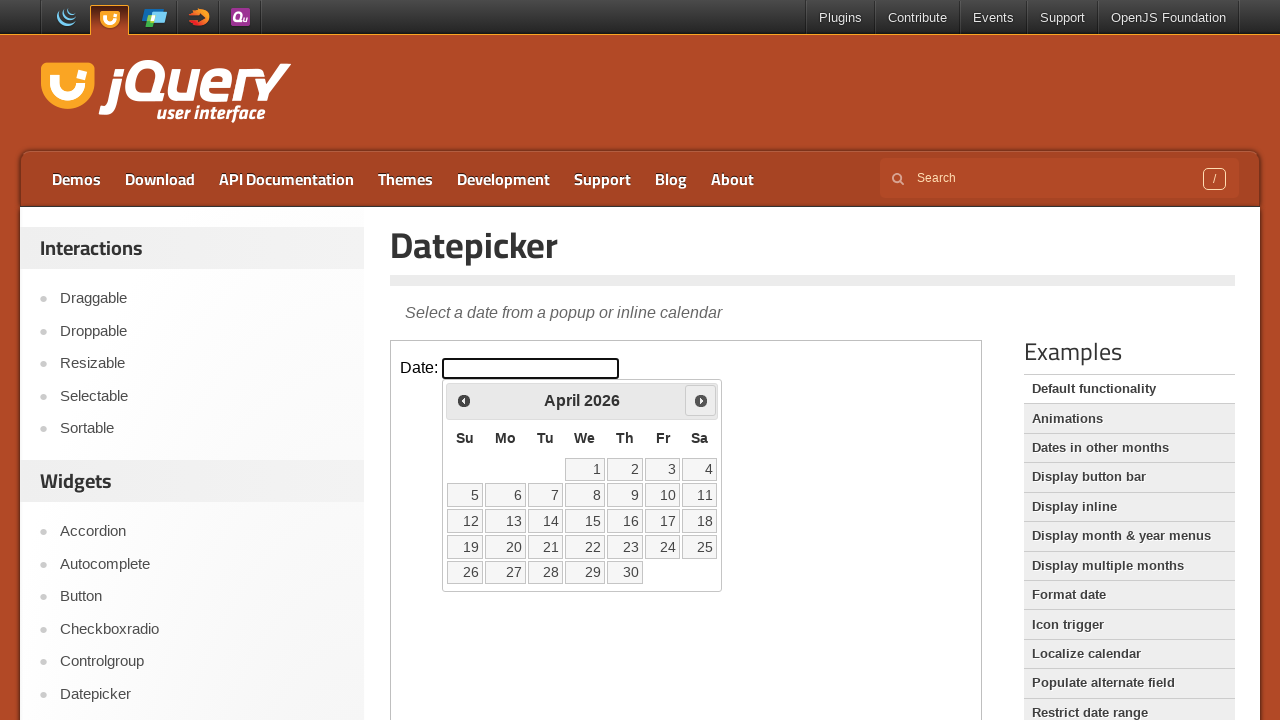

Retrieved displayed month: April and year: 2026
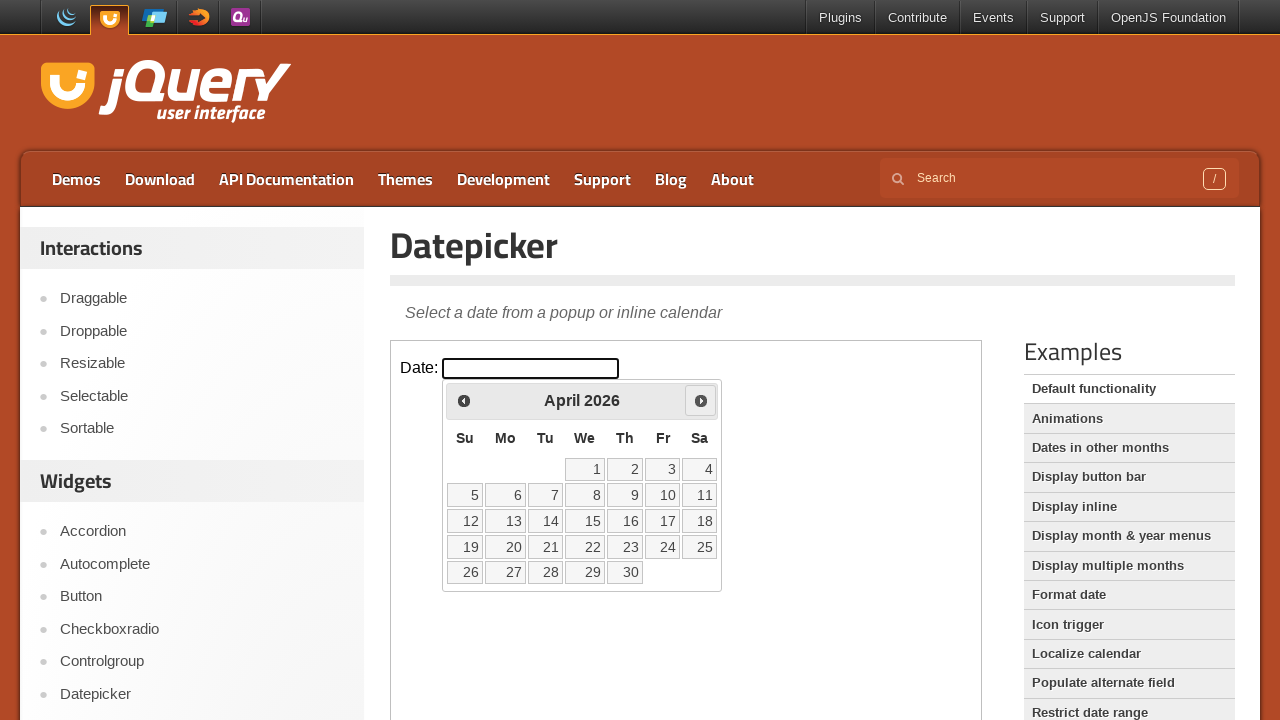

Clicked next month button to navigate forward at (701, 400) on iframe.demo-frame >> internal:control=enter-frame >> span.ui-icon-circle-triangl
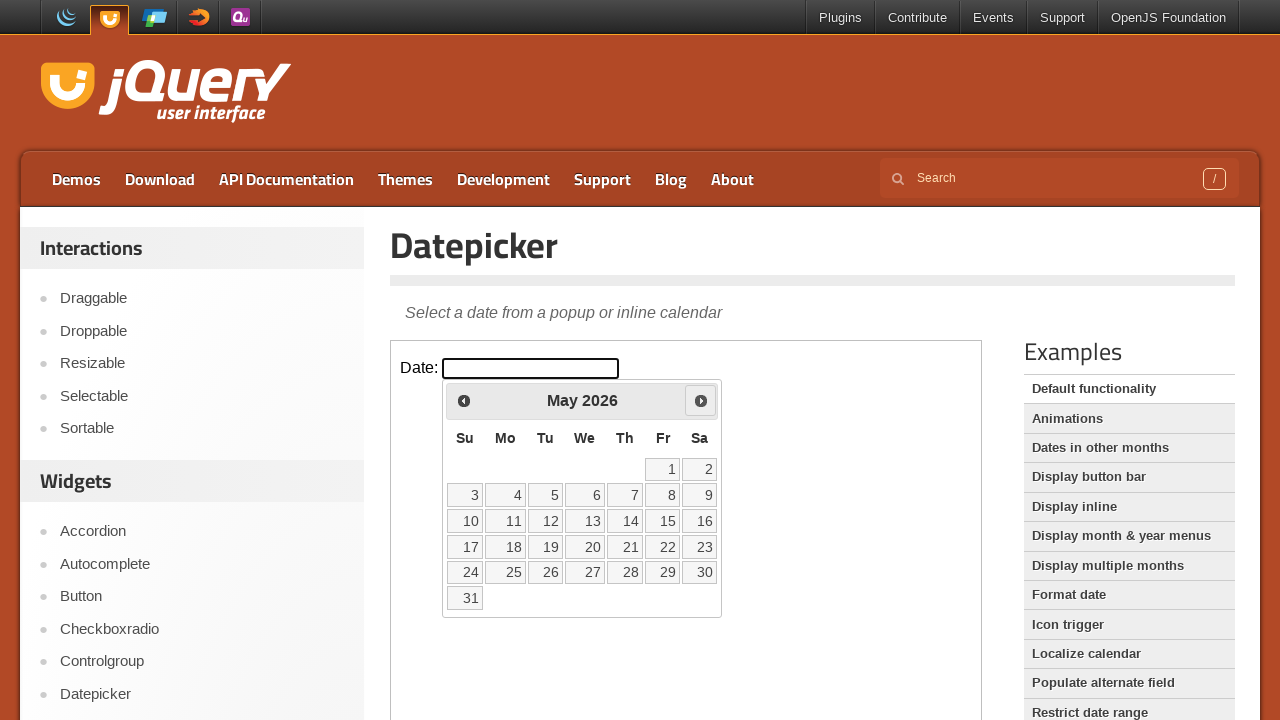

Retrieved displayed month: May and year: 2026
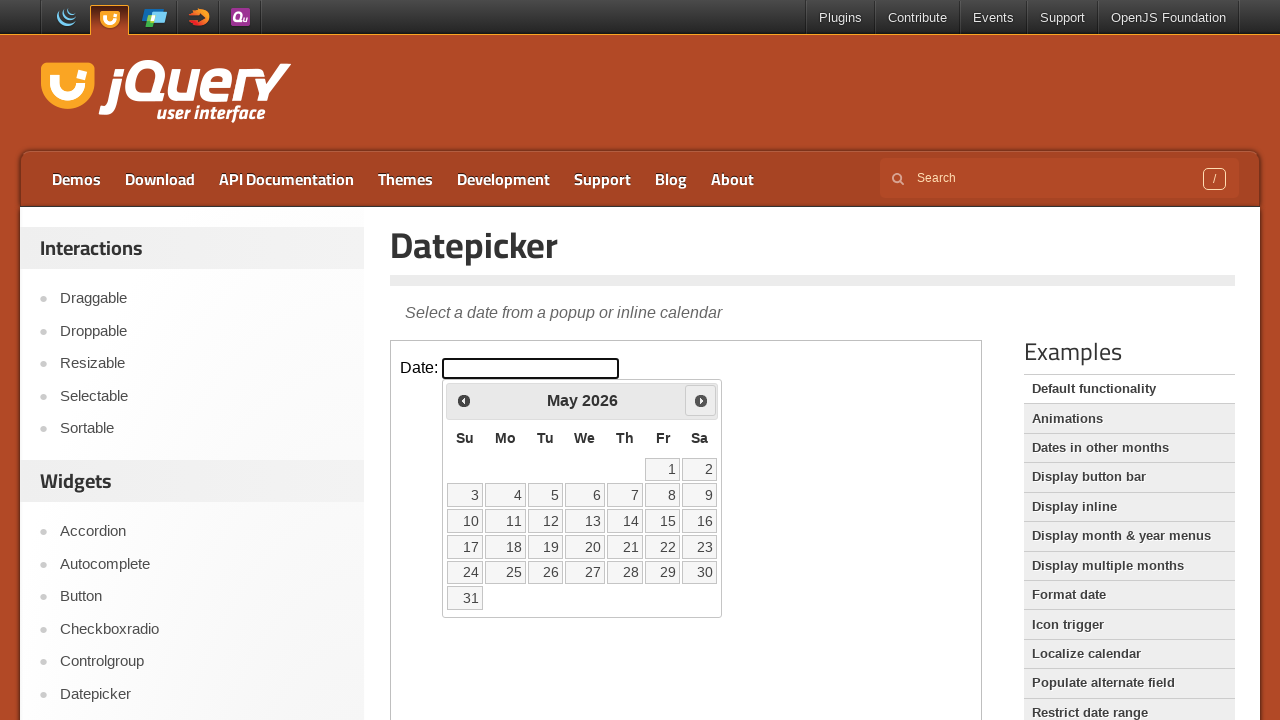

Clicked next month button to navigate forward at (701, 400) on iframe.demo-frame >> internal:control=enter-frame >> span.ui-icon-circle-triangl
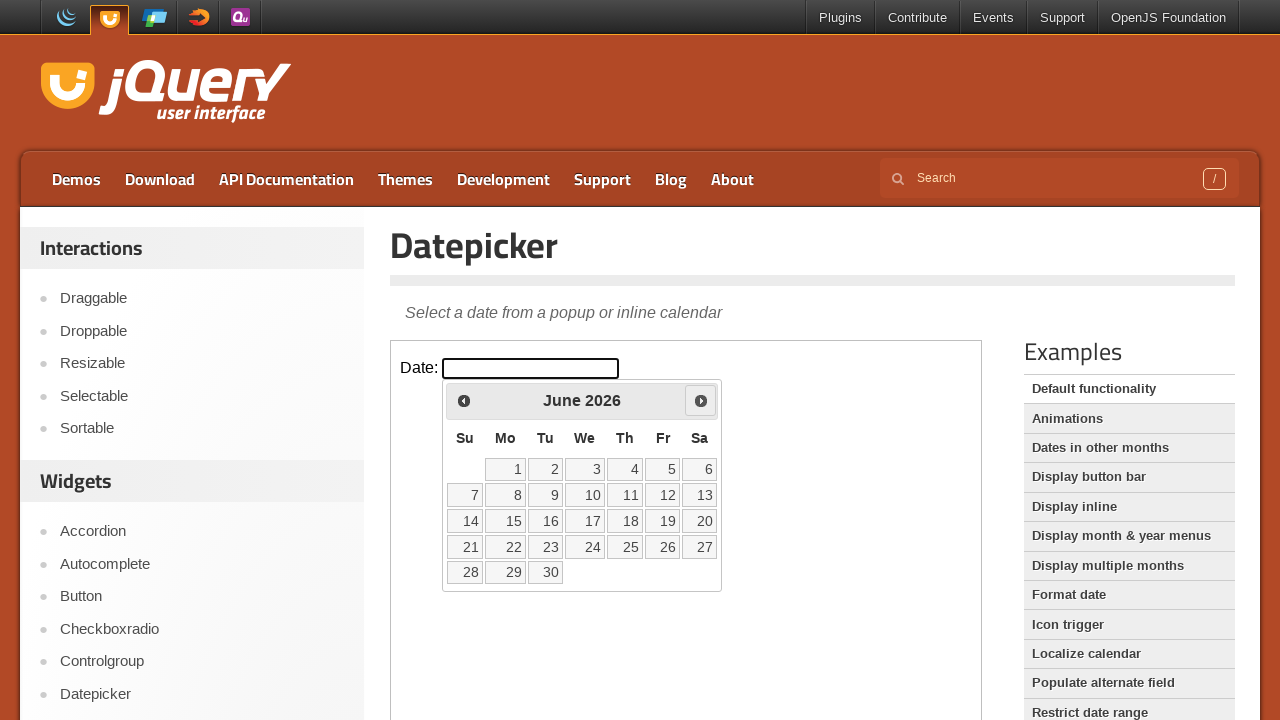

Retrieved displayed month: June and year: 2026
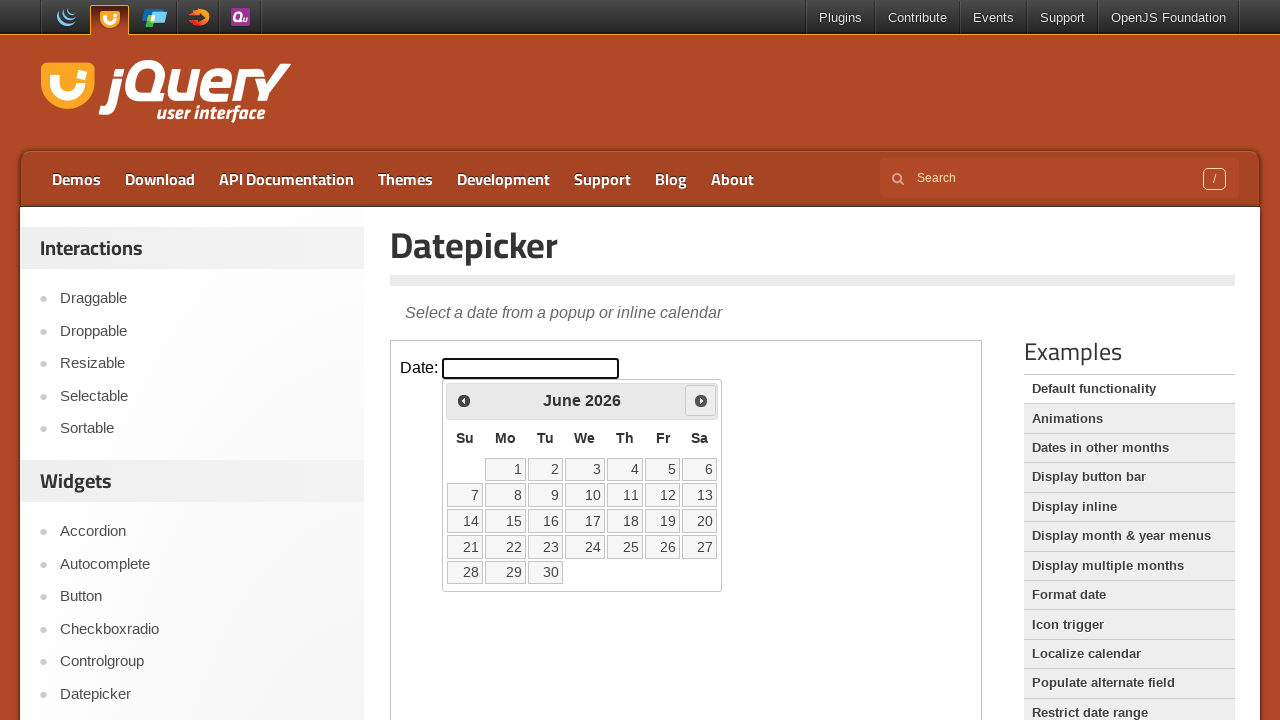

Clicked next month button to navigate forward at (701, 400) on iframe.demo-frame >> internal:control=enter-frame >> span.ui-icon-circle-triangl
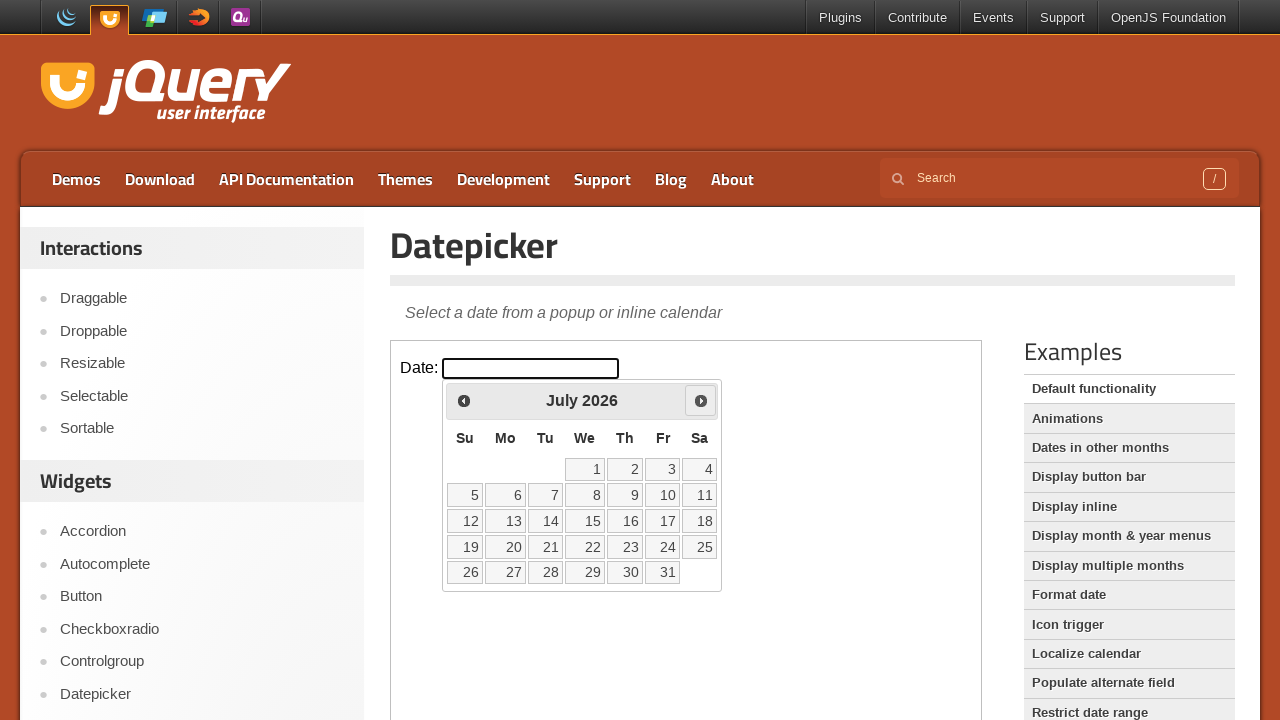

Retrieved displayed month: July and year: 2026
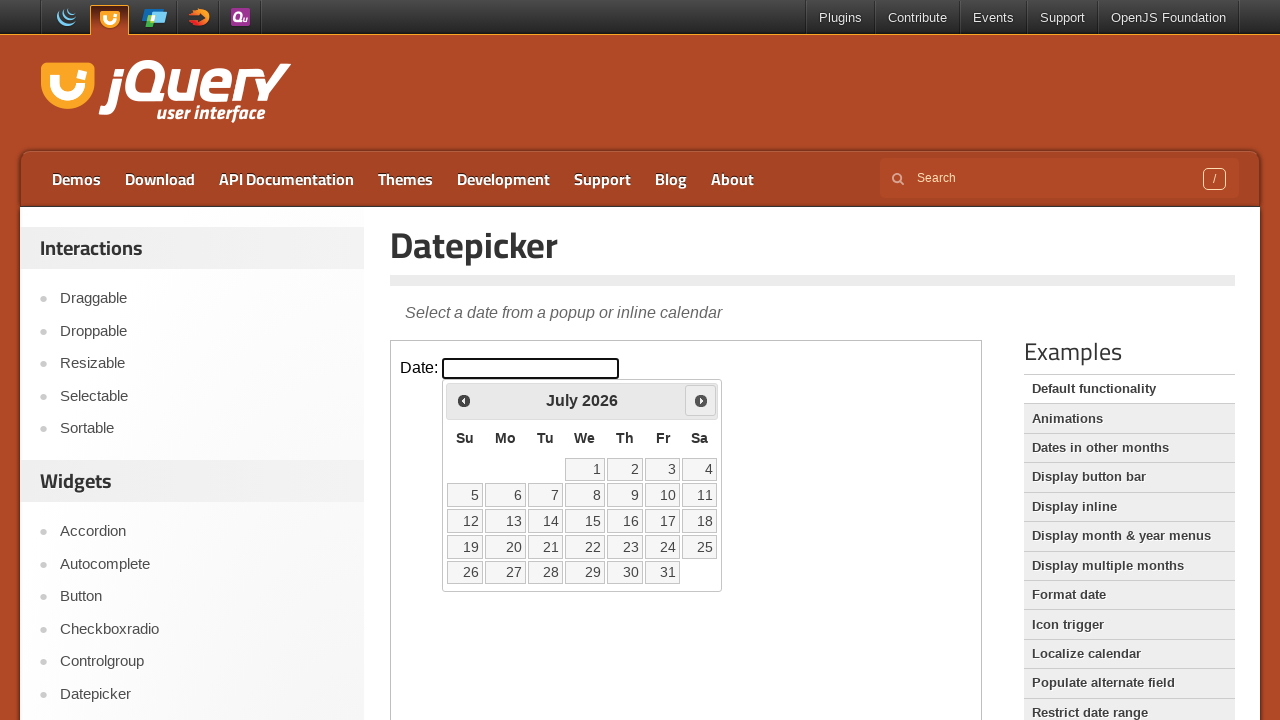

Clicked next month button to navigate forward at (701, 400) on iframe.demo-frame >> internal:control=enter-frame >> span.ui-icon-circle-triangl
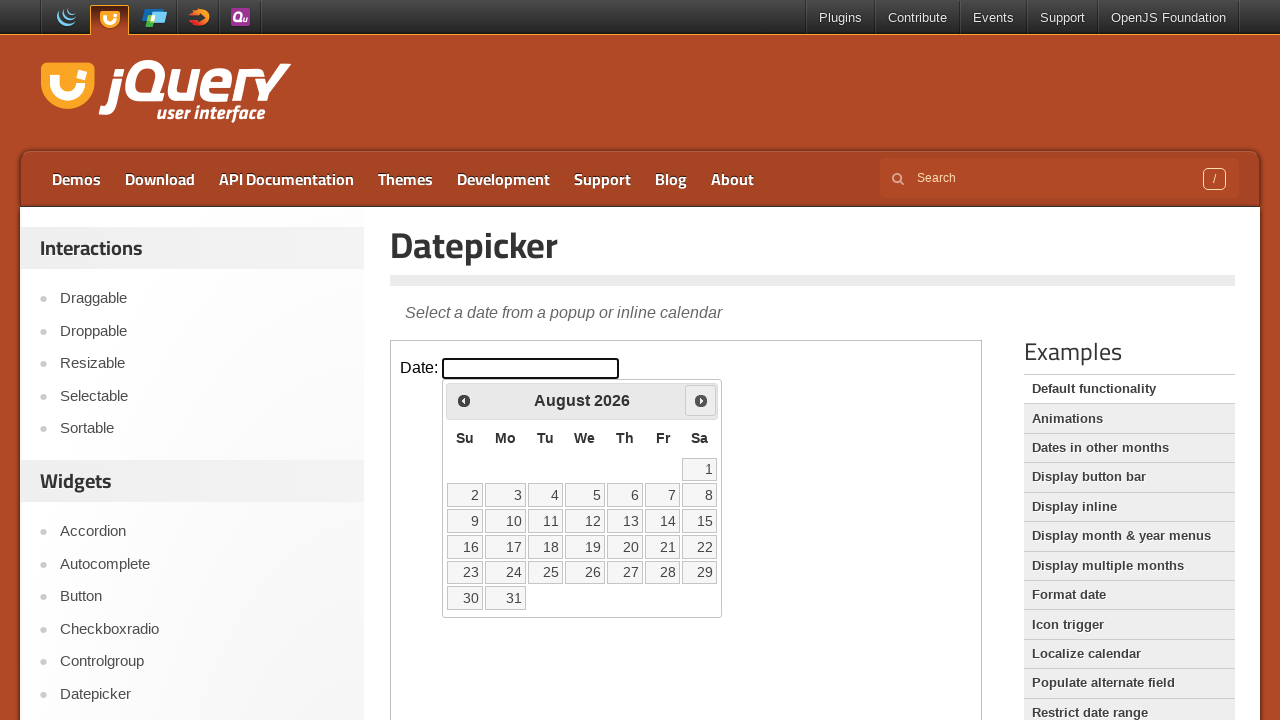

Retrieved displayed month: August and year: 2026
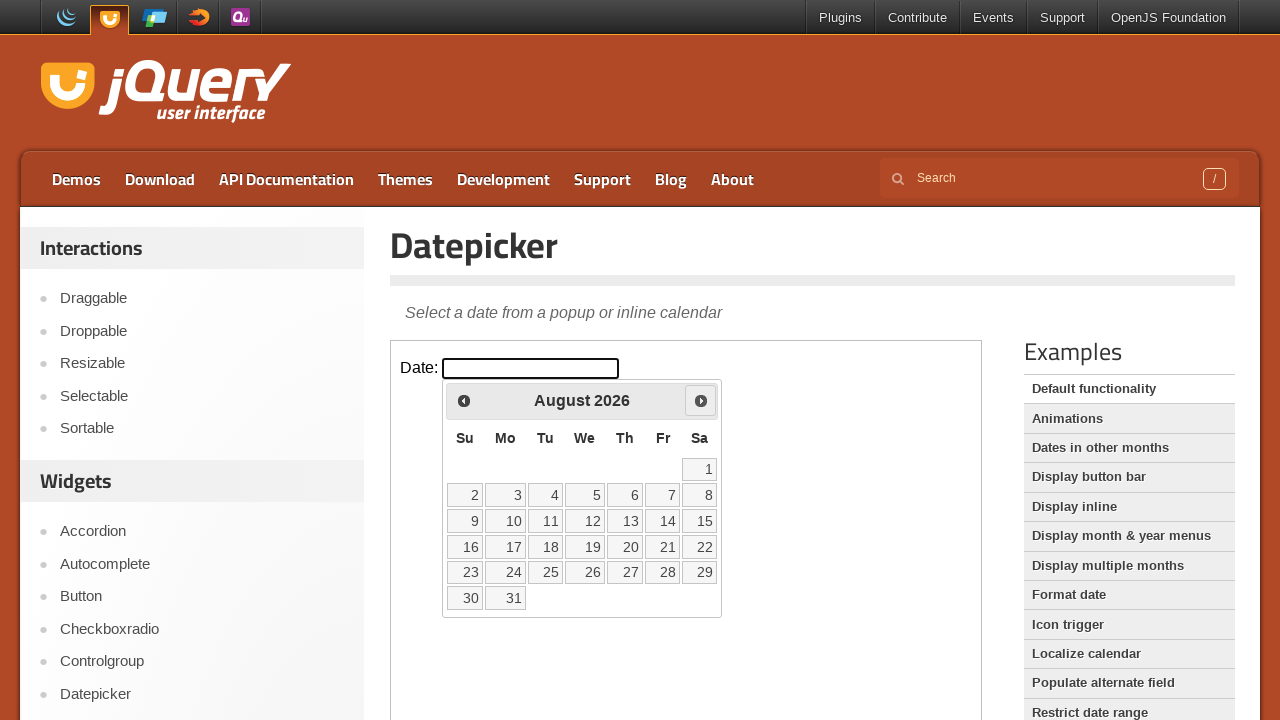

Clicked next month button to navigate forward at (701, 400) on iframe.demo-frame >> internal:control=enter-frame >> span.ui-icon-circle-triangl
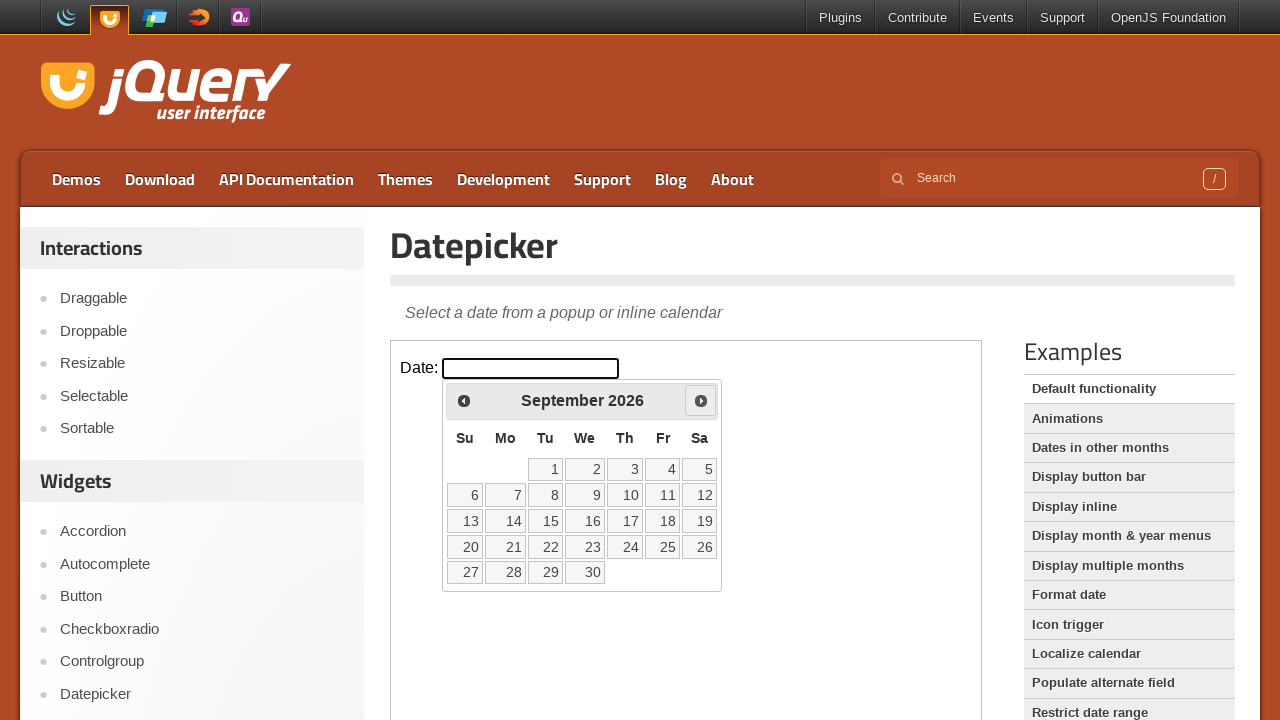

Retrieved displayed month: September and year: 2026
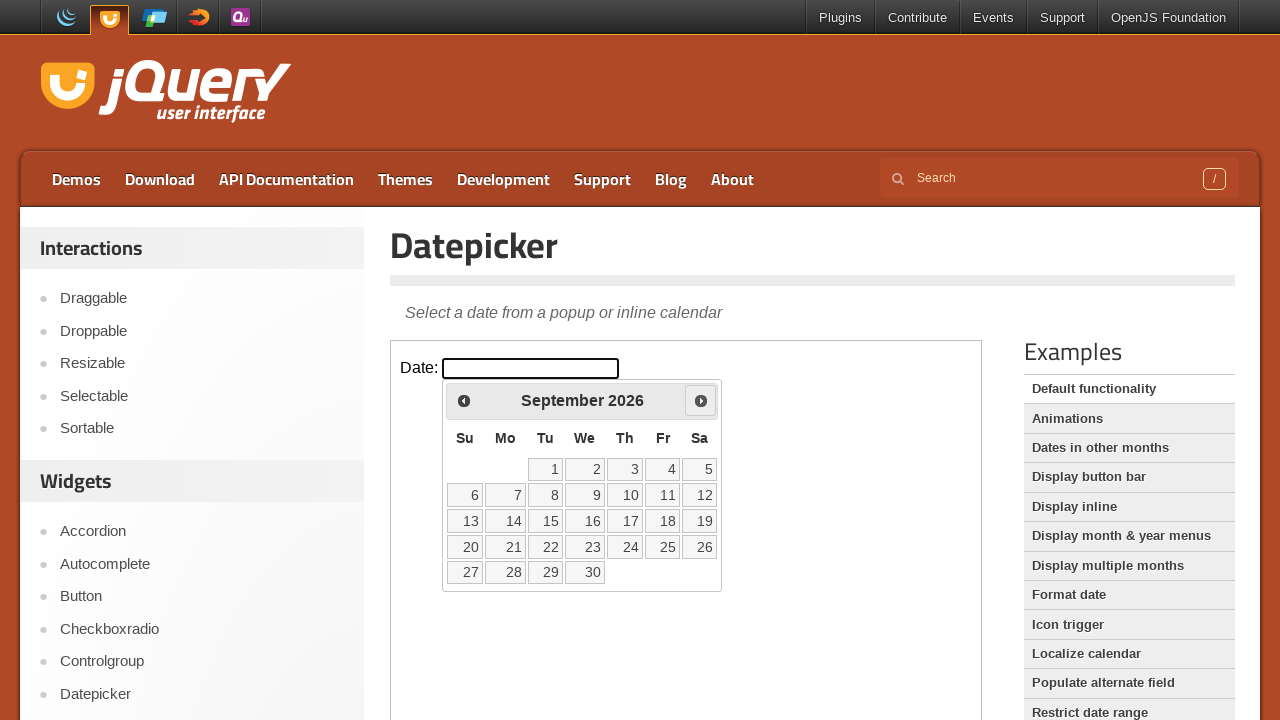

Clicked next month button to navigate forward at (701, 400) on iframe.demo-frame >> internal:control=enter-frame >> span.ui-icon-circle-triangl
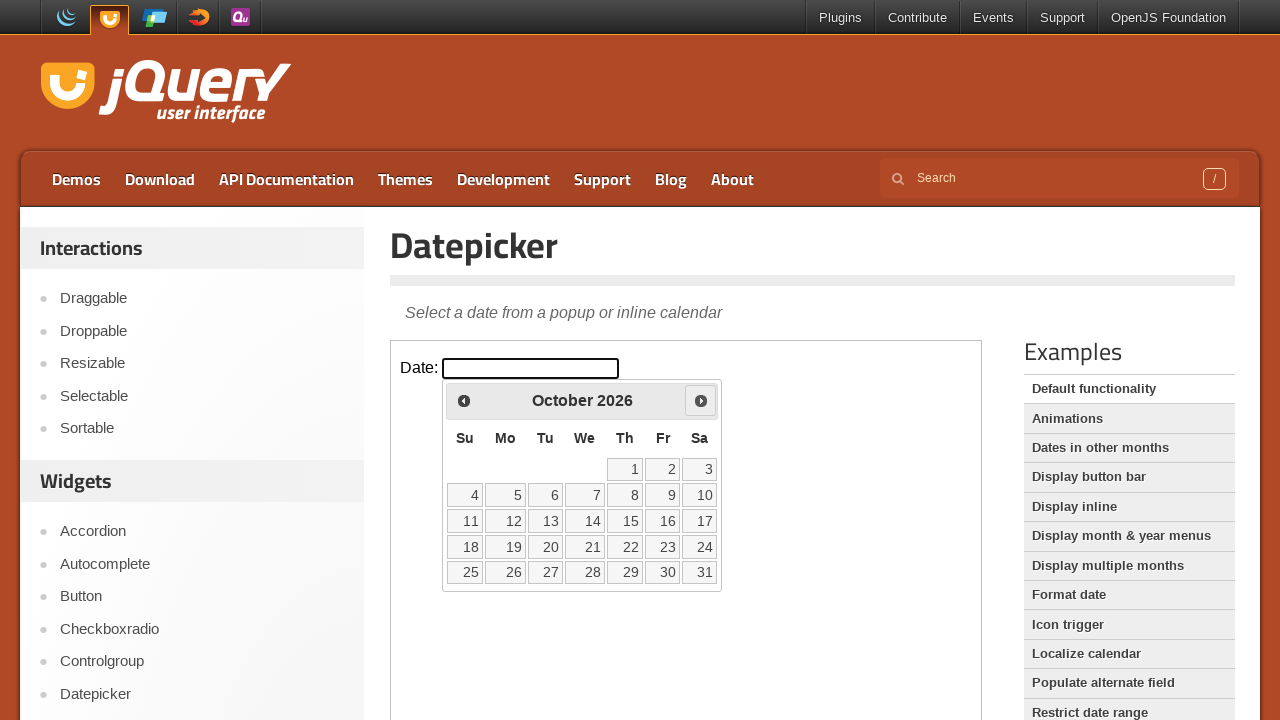

Retrieved displayed month: October and year: 2026
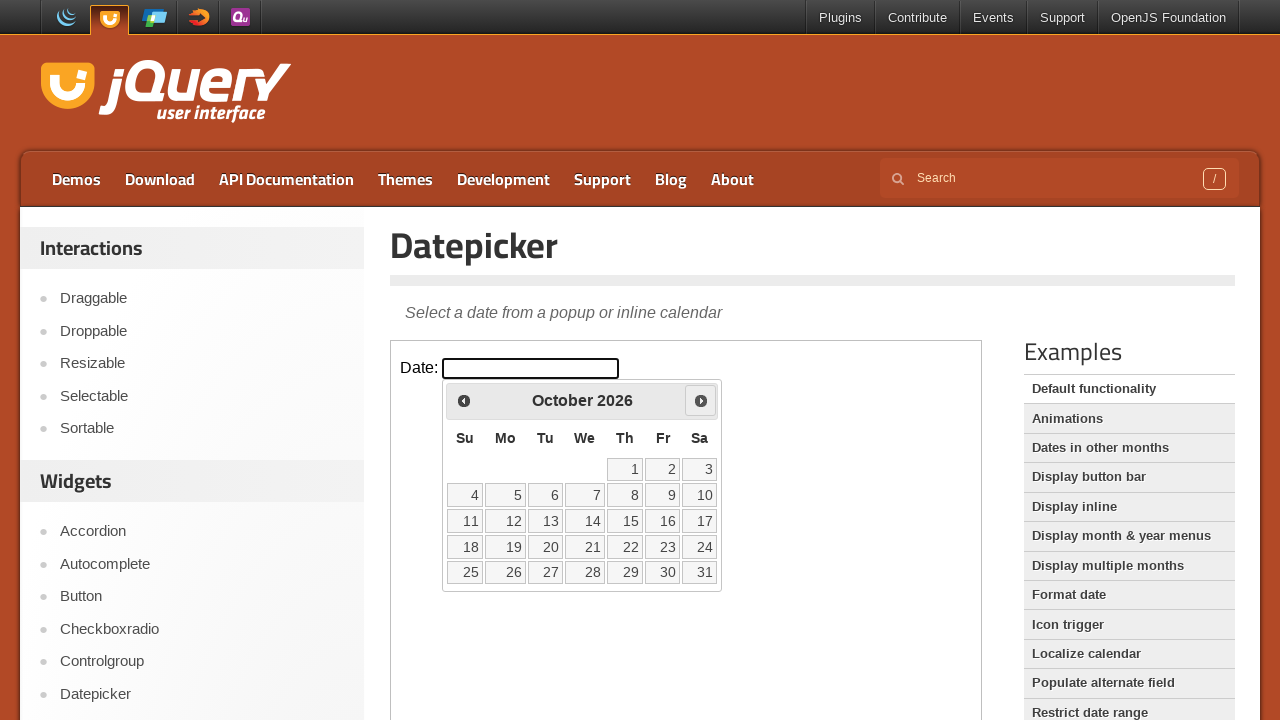

Clicked next month button to navigate forward at (701, 400) on iframe.demo-frame >> internal:control=enter-frame >> span.ui-icon-circle-triangl
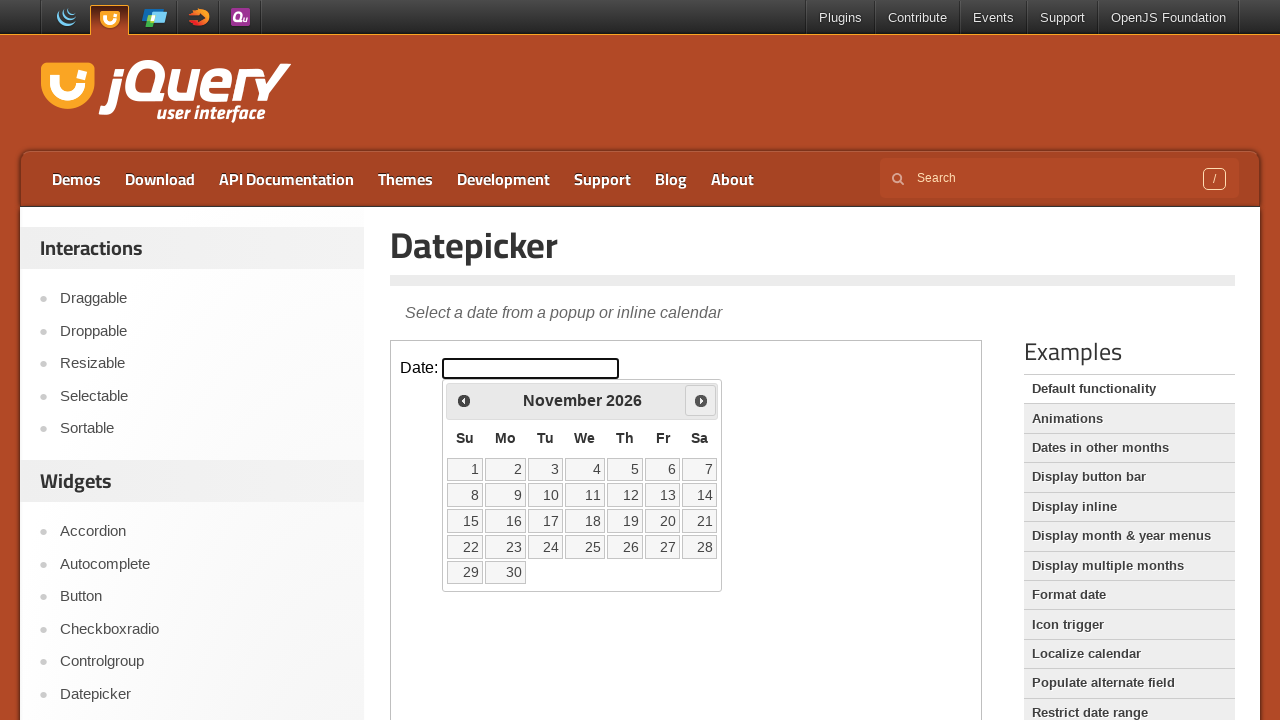

Retrieved displayed month: November and year: 2026
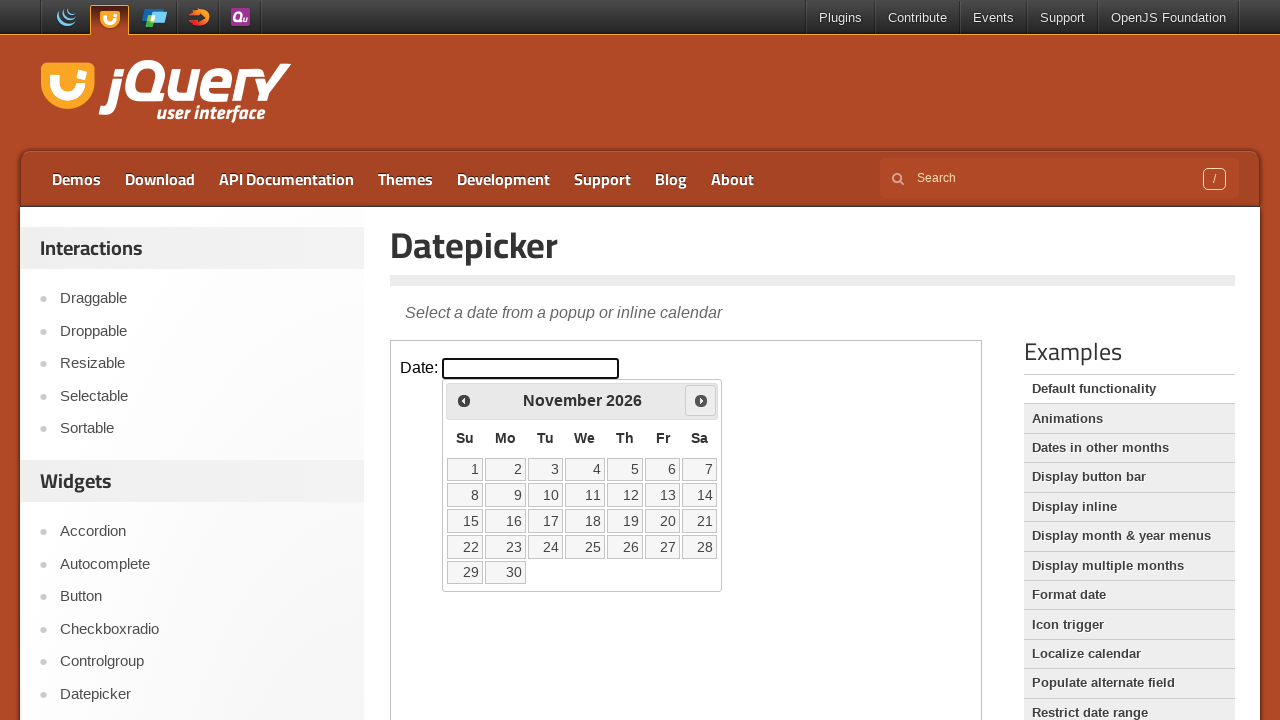

Clicked next month button to navigate forward at (701, 400) on iframe.demo-frame >> internal:control=enter-frame >> span.ui-icon-circle-triangl
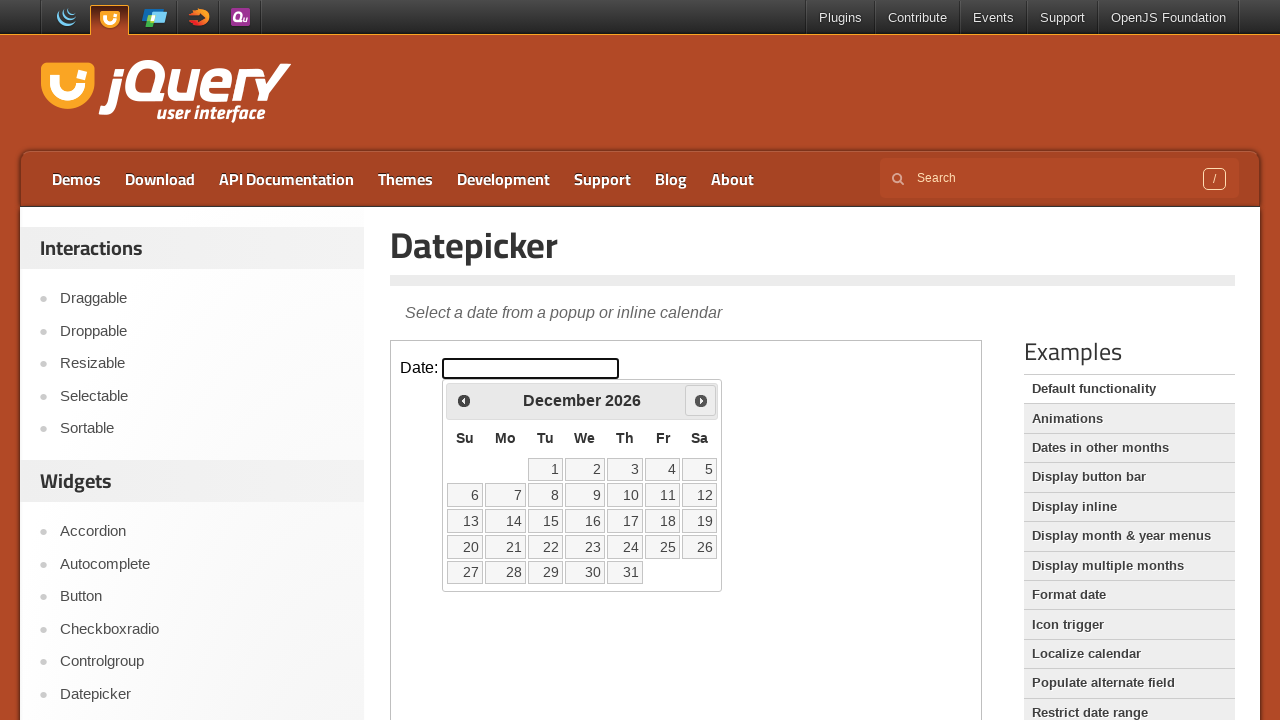

Retrieved displayed month: December and year: 2026
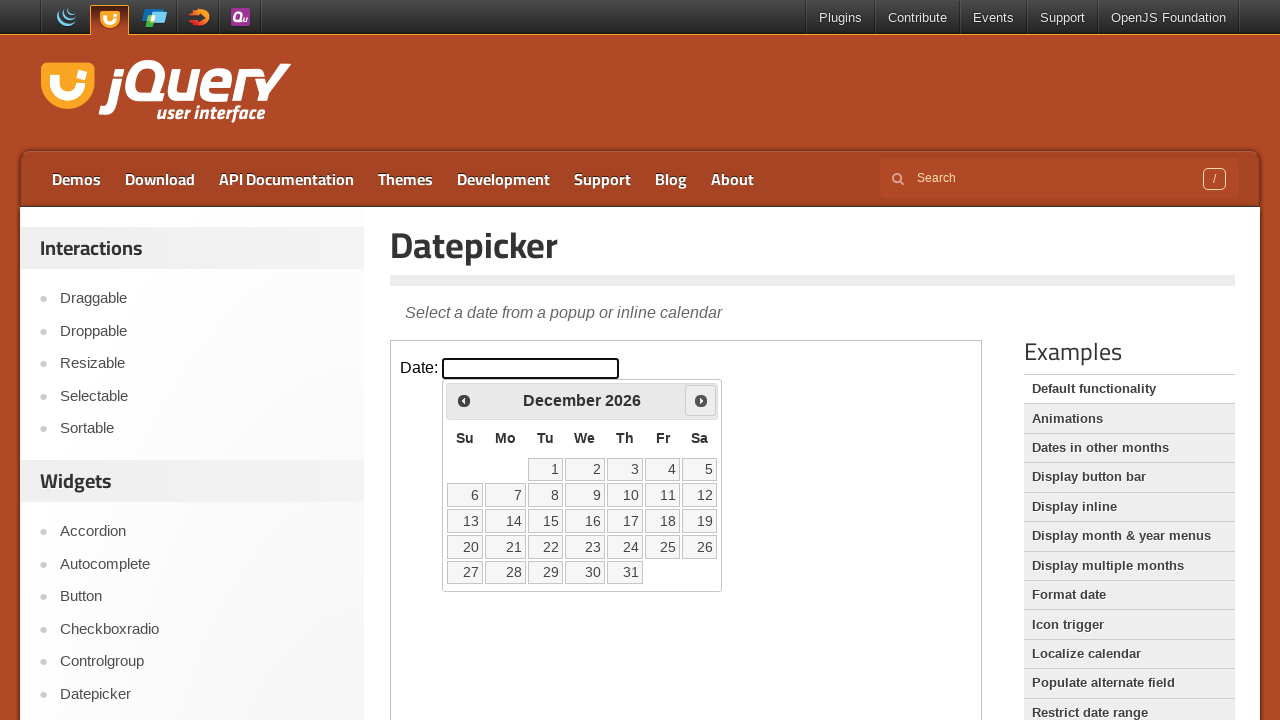

Clicked next month button to navigate forward at (701, 400) on iframe.demo-frame >> internal:control=enter-frame >> span.ui-icon-circle-triangl
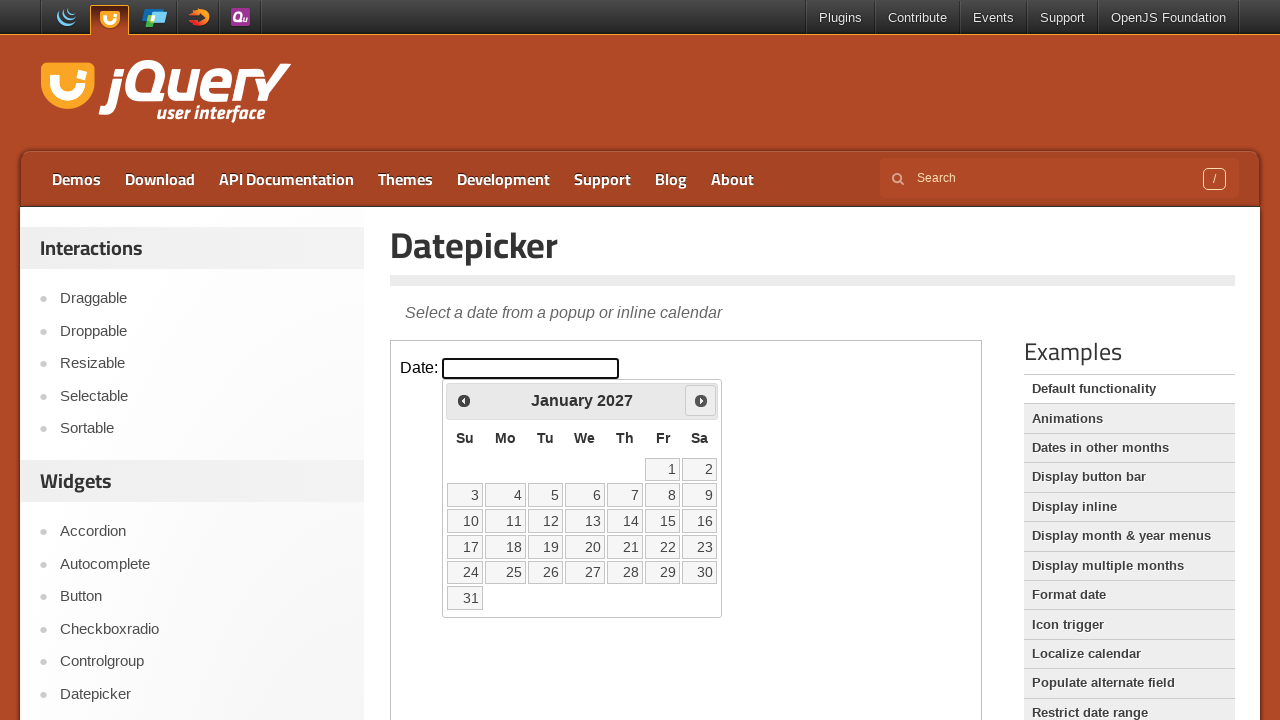

Retrieved displayed month: January and year: 2027
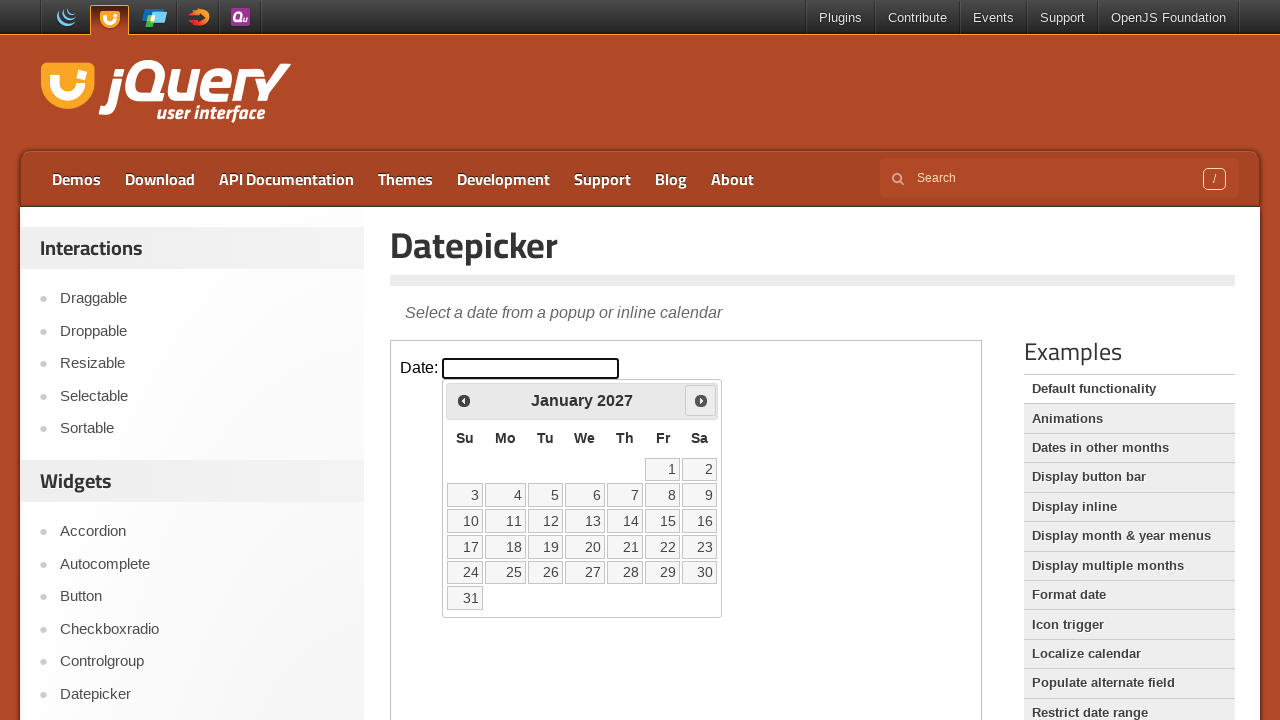

Clicked next month button to navigate forward at (701, 400) on iframe.demo-frame >> internal:control=enter-frame >> span.ui-icon-circle-triangl
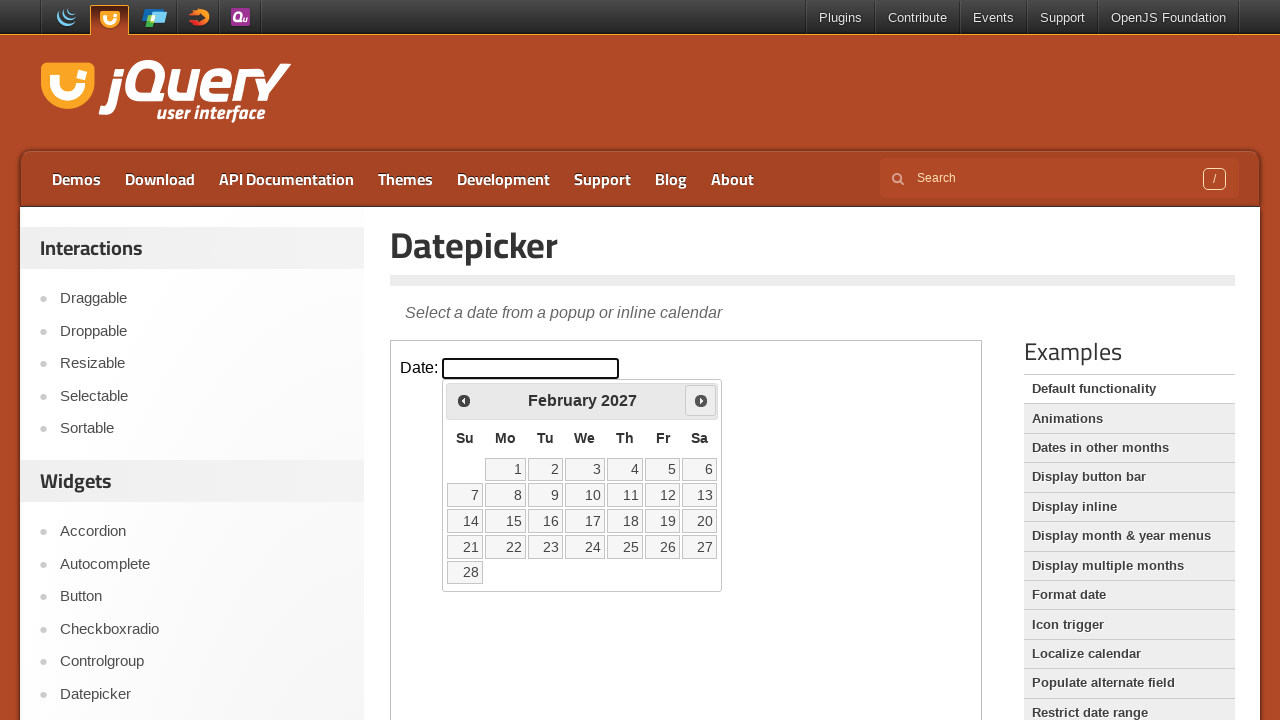

Retrieved displayed month: February and year: 2027
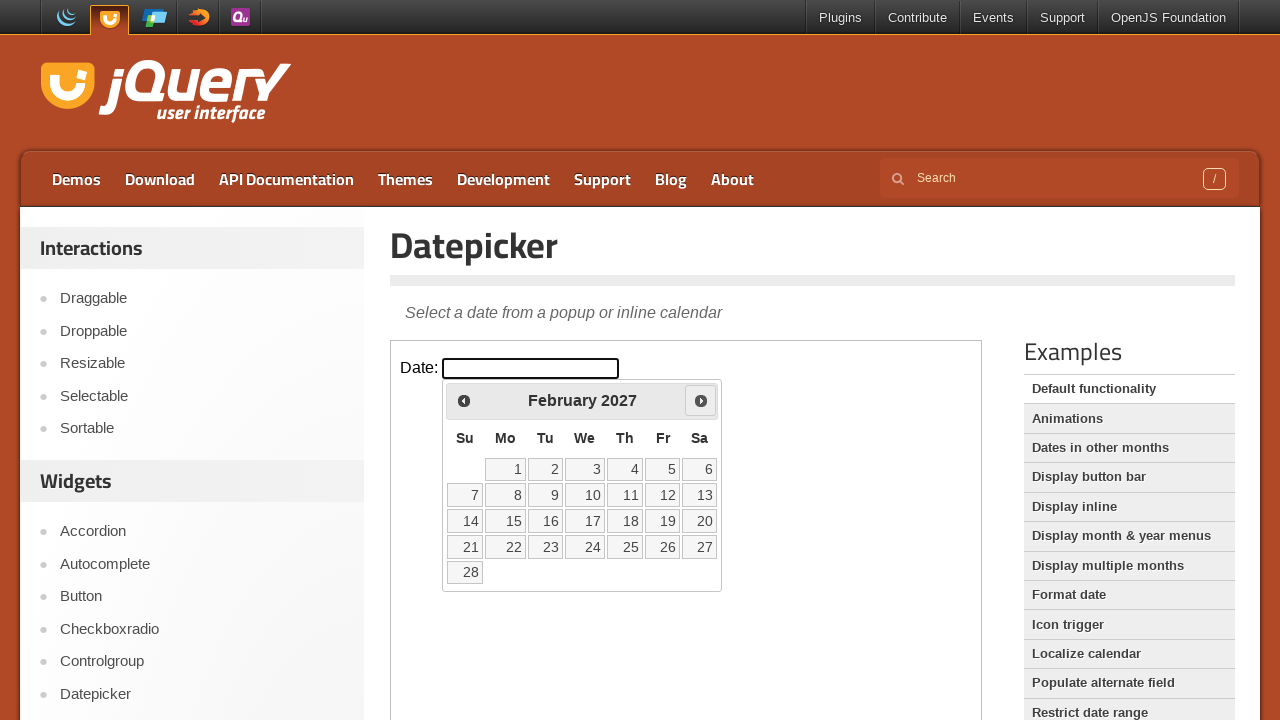

Clicked next month button to navigate forward at (701, 400) on iframe.demo-frame >> internal:control=enter-frame >> span.ui-icon-circle-triangl
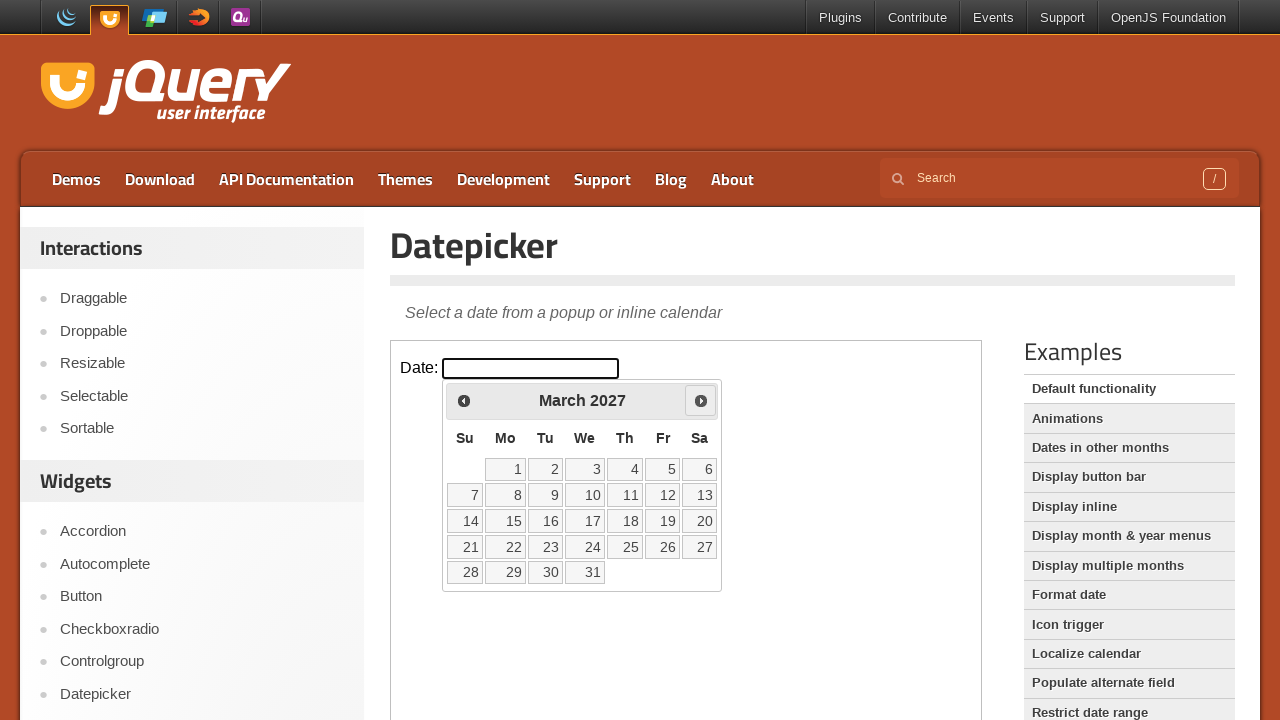

Retrieved displayed month: March and year: 2027
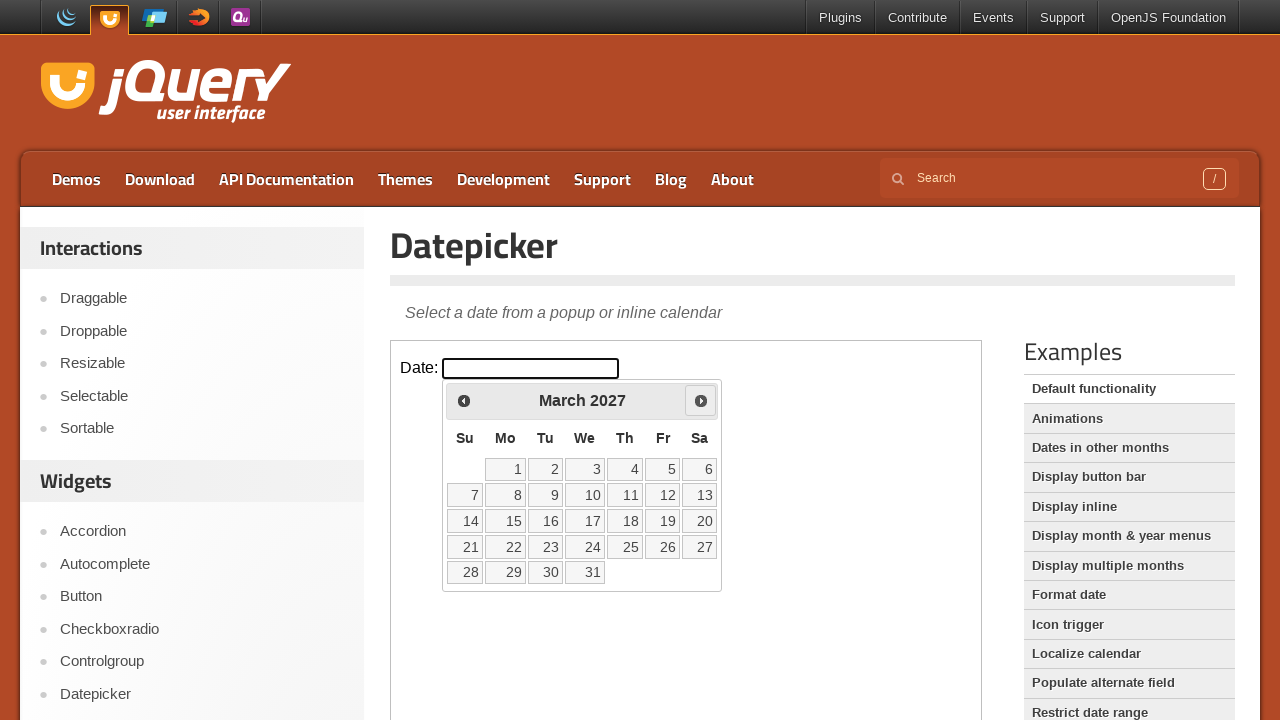

Clicked next month button to navigate forward at (701, 400) on iframe.demo-frame >> internal:control=enter-frame >> span.ui-icon-circle-triangl
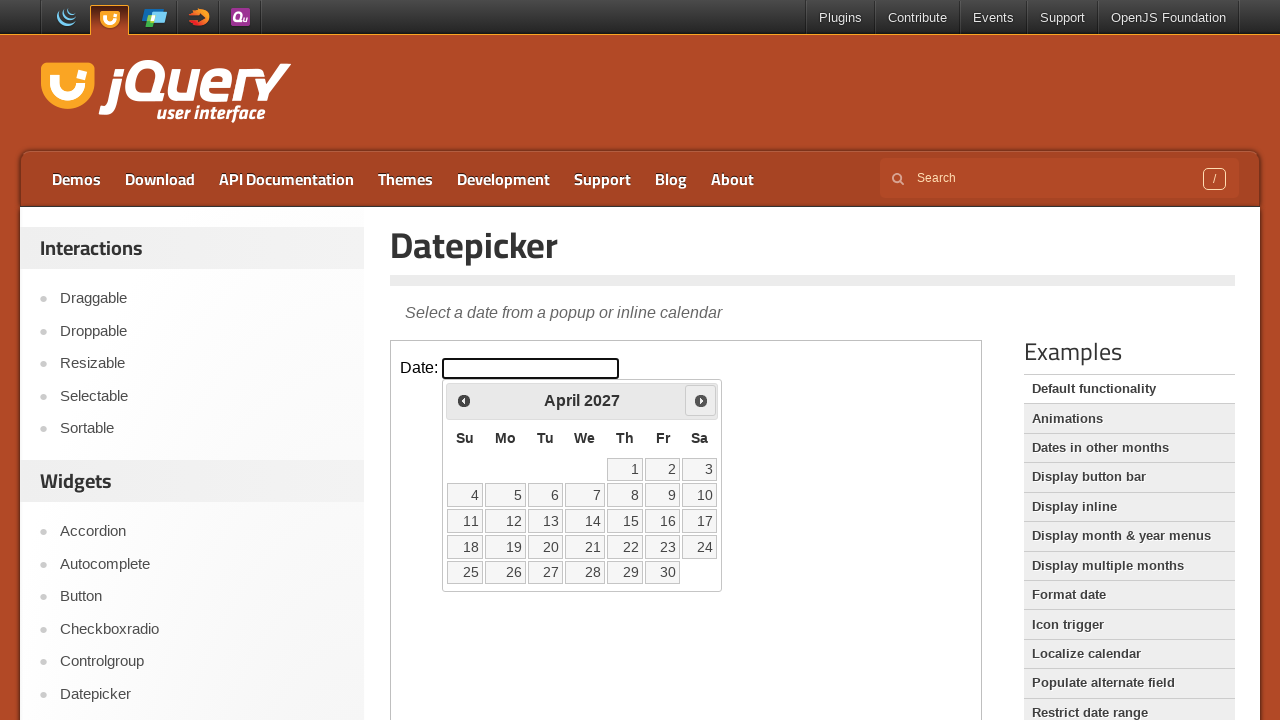

Retrieved displayed month: April and year: 2027
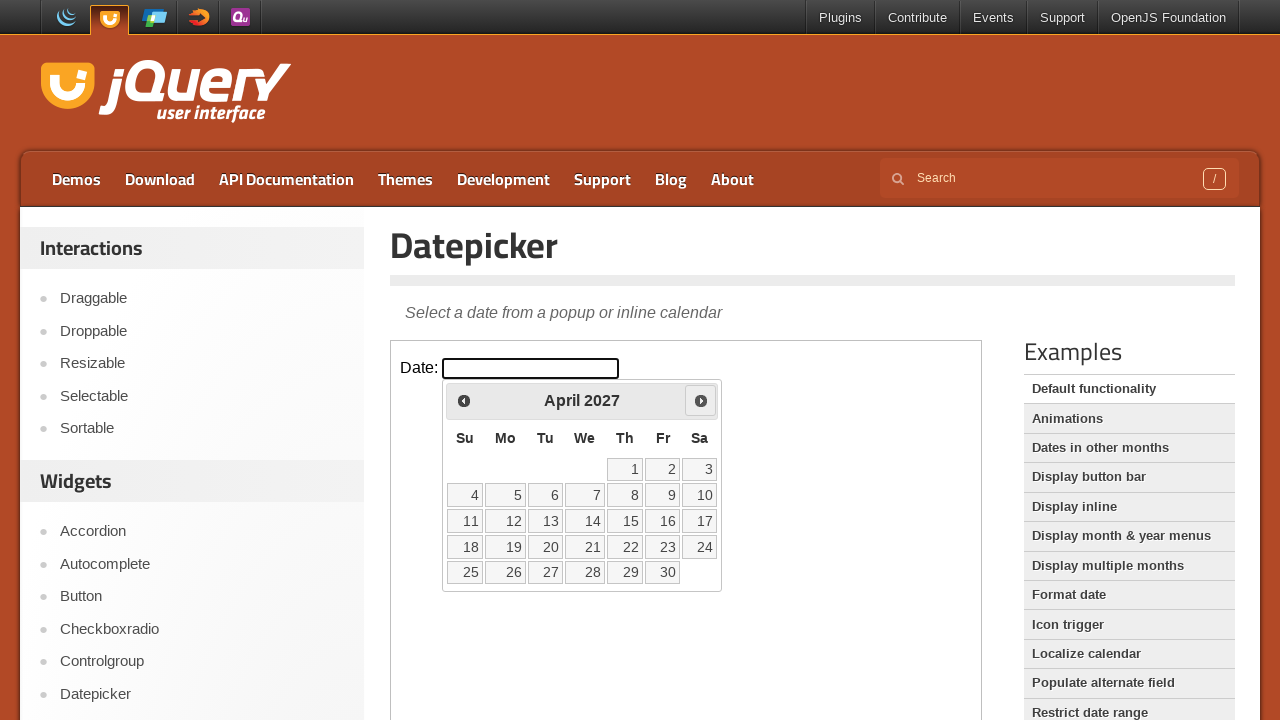

Clicked next month button to navigate forward at (701, 400) on iframe.demo-frame >> internal:control=enter-frame >> span.ui-icon-circle-triangl
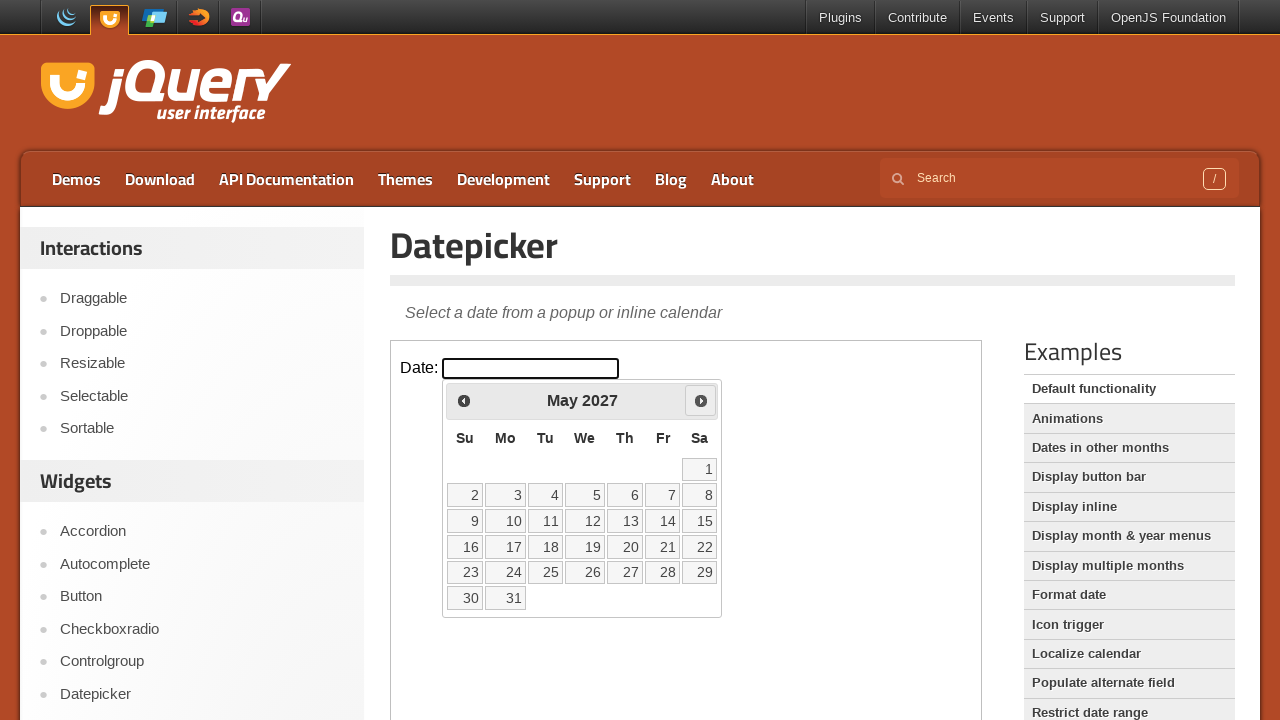

Retrieved displayed month: May and year: 2027
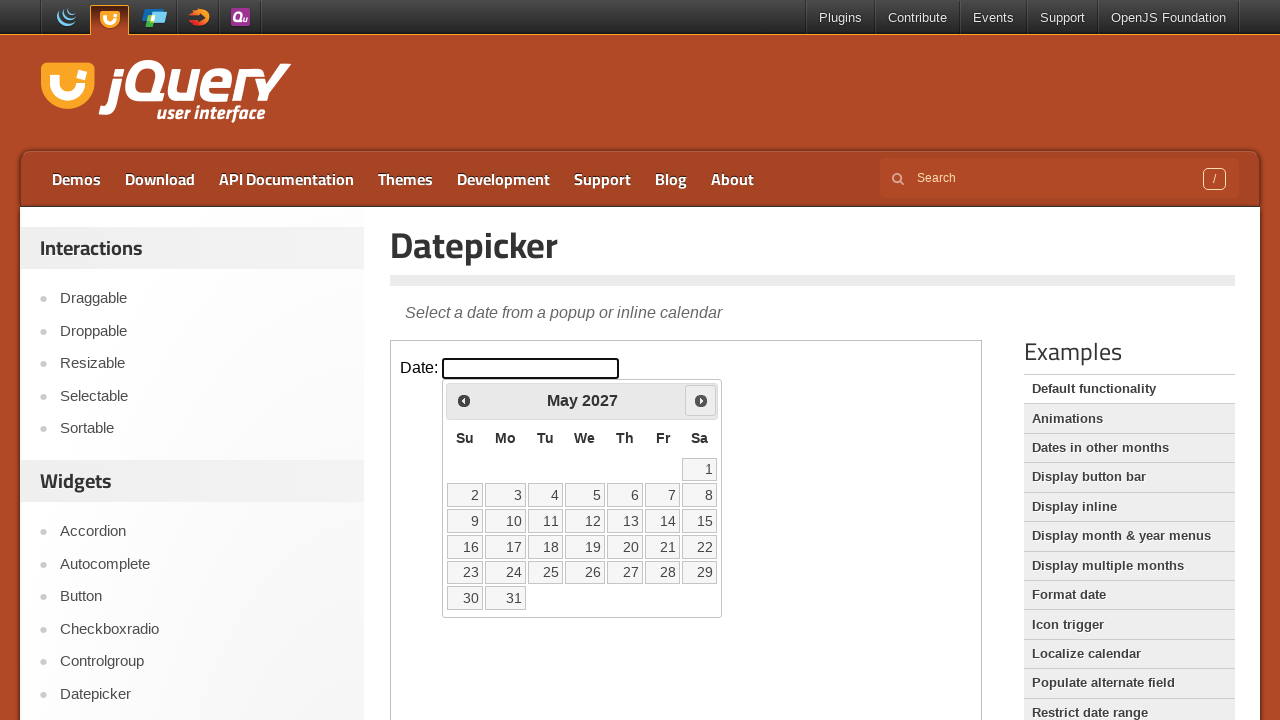

Clicked next month button to navigate forward at (701, 400) on iframe.demo-frame >> internal:control=enter-frame >> span.ui-icon-circle-triangl
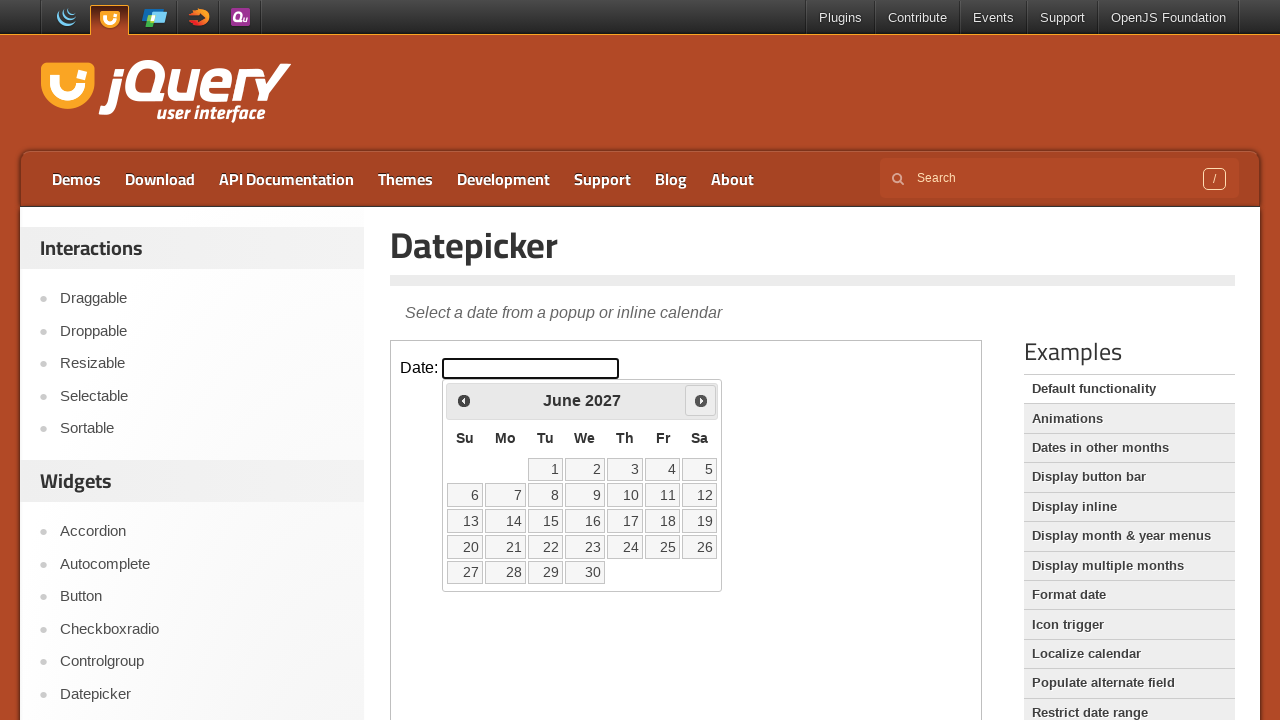

Retrieved displayed month: June and year: 2027
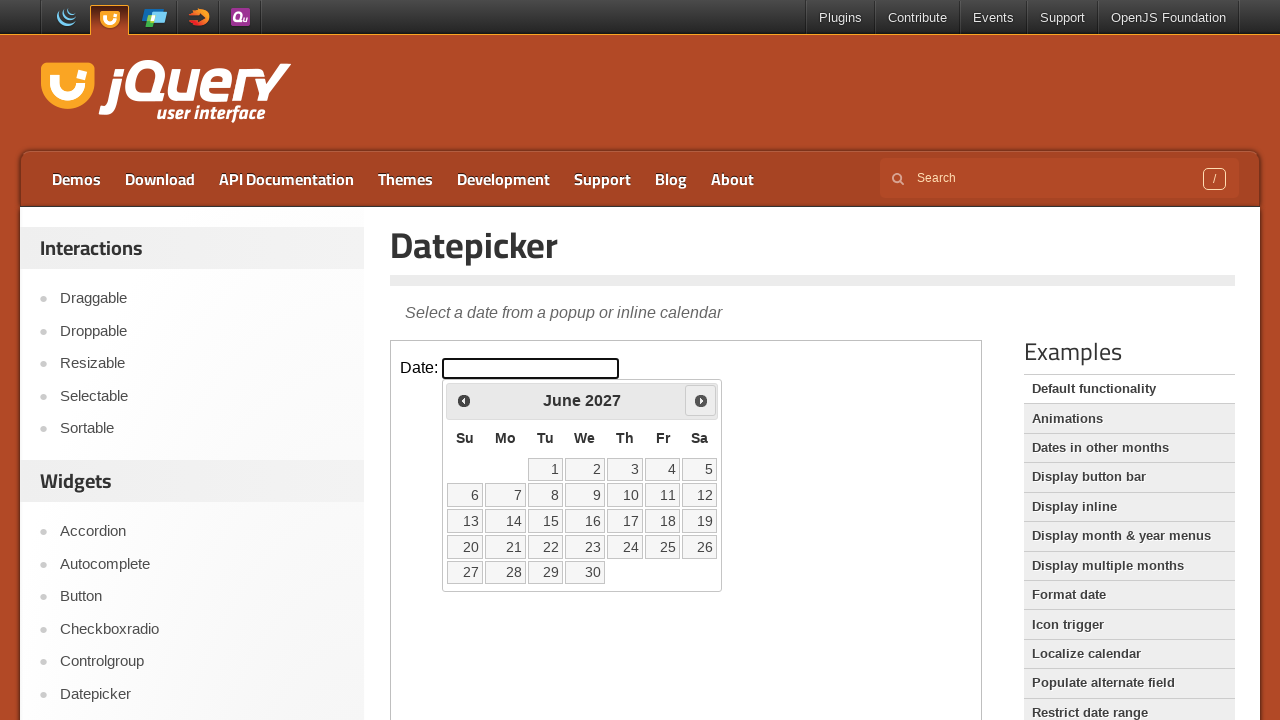

Clicked next month button to navigate forward at (701, 400) on iframe.demo-frame >> internal:control=enter-frame >> span.ui-icon-circle-triangl
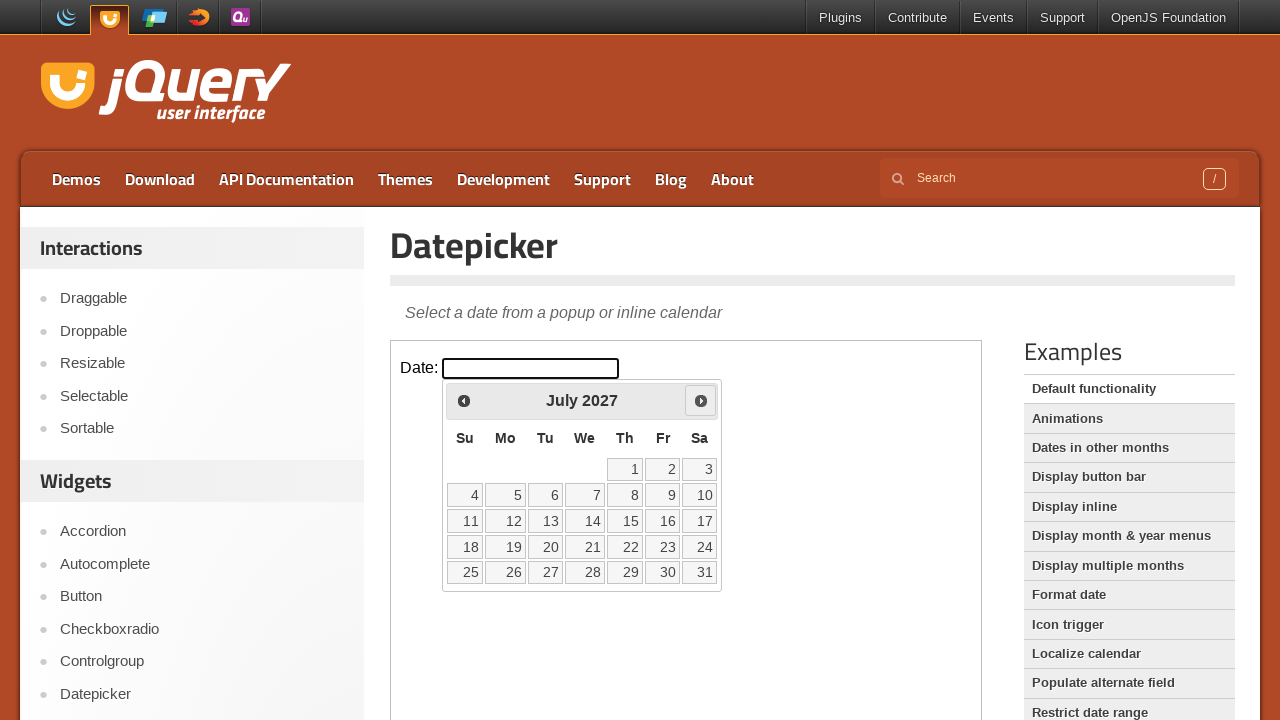

Retrieved displayed month: July and year: 2027
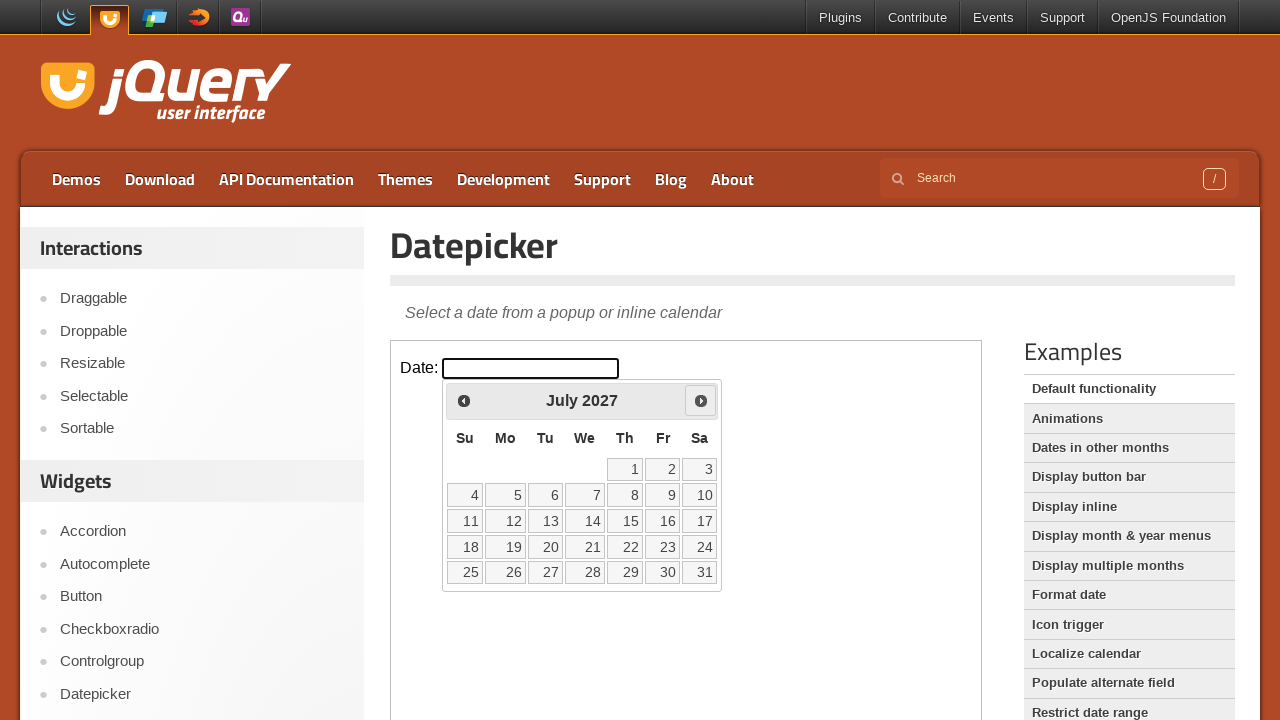

Clicked next month button to navigate forward at (701, 400) on iframe.demo-frame >> internal:control=enter-frame >> span.ui-icon-circle-triangl
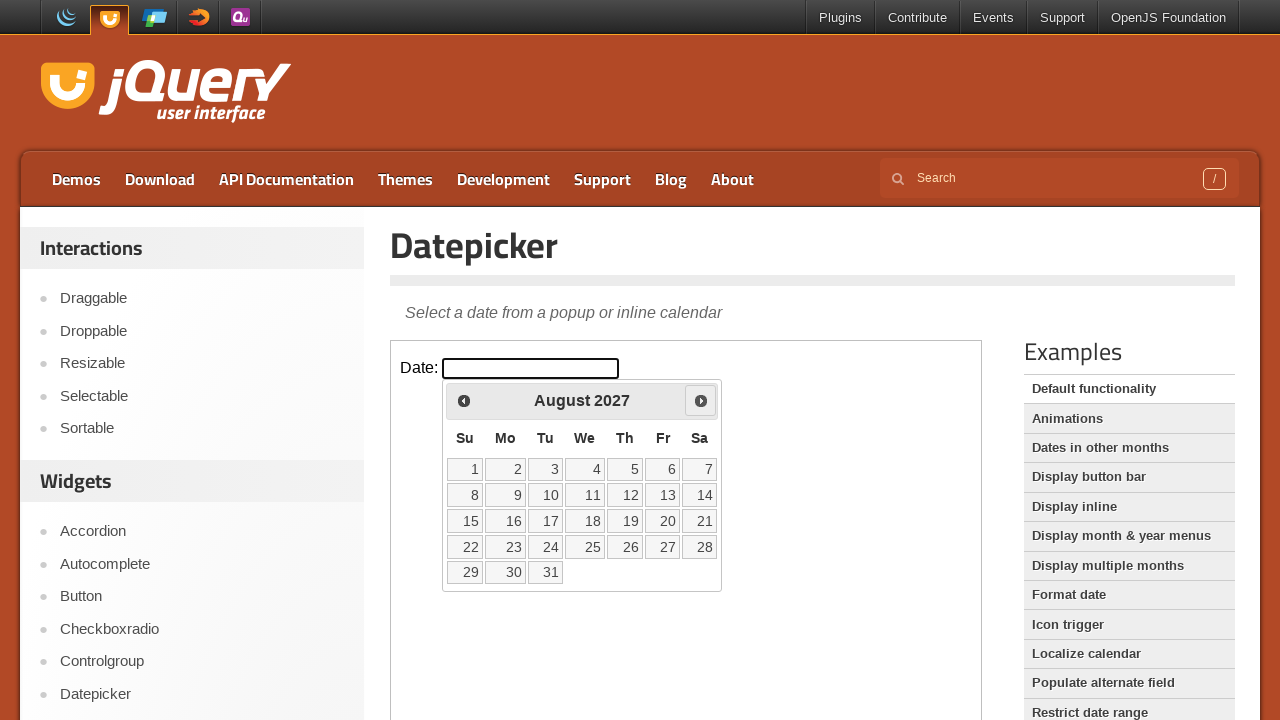

Retrieved displayed month: August and year: 2027
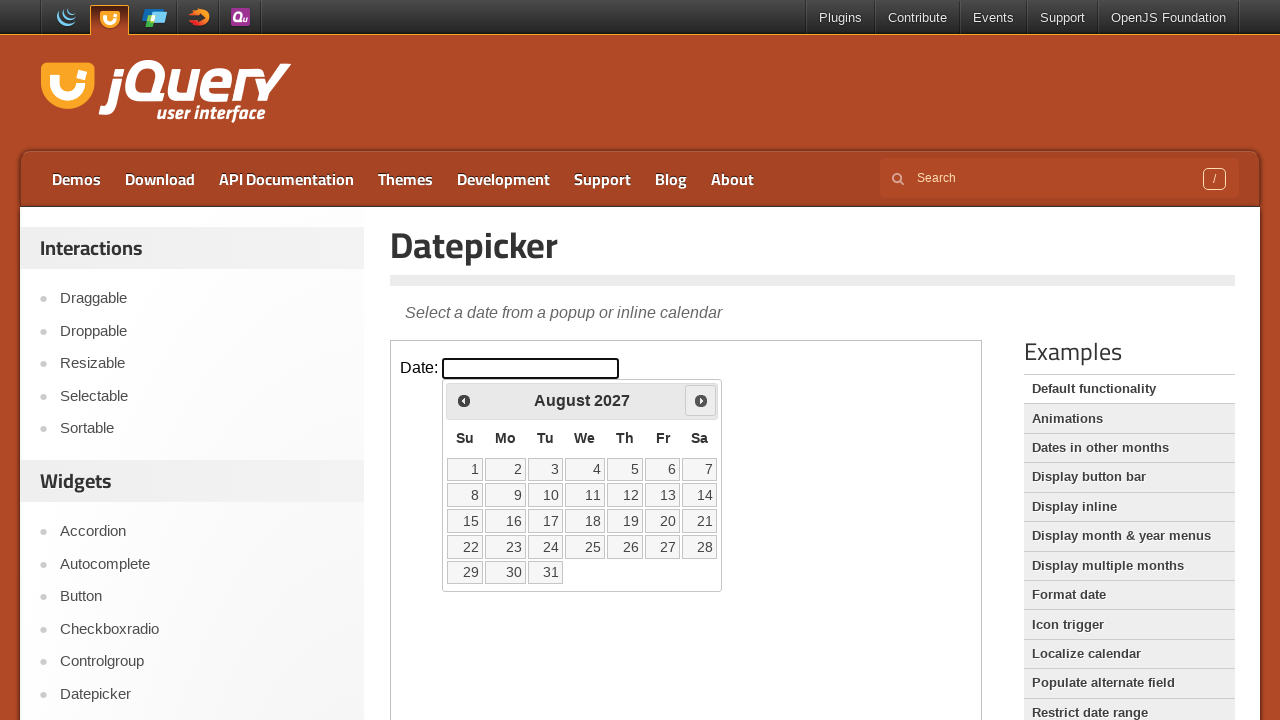

Clicked next month button to navigate forward at (701, 400) on iframe.demo-frame >> internal:control=enter-frame >> span.ui-icon-circle-triangl
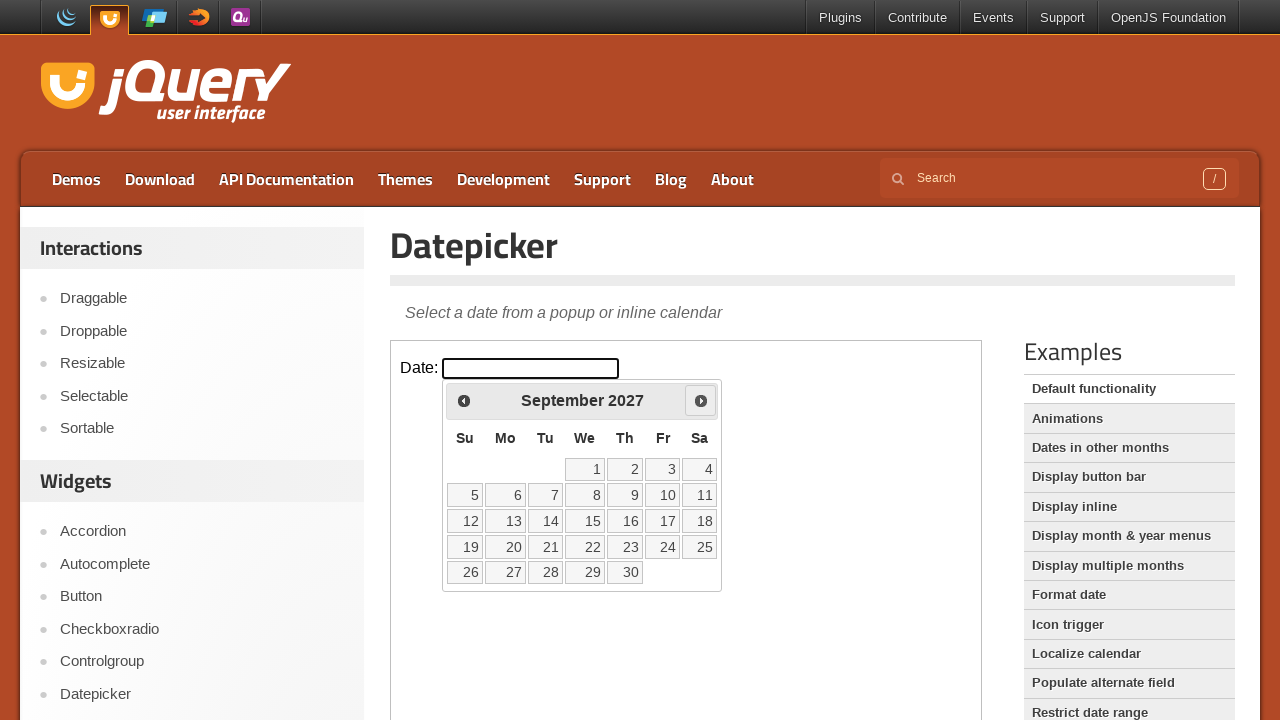

Retrieved displayed month: September and year: 2027
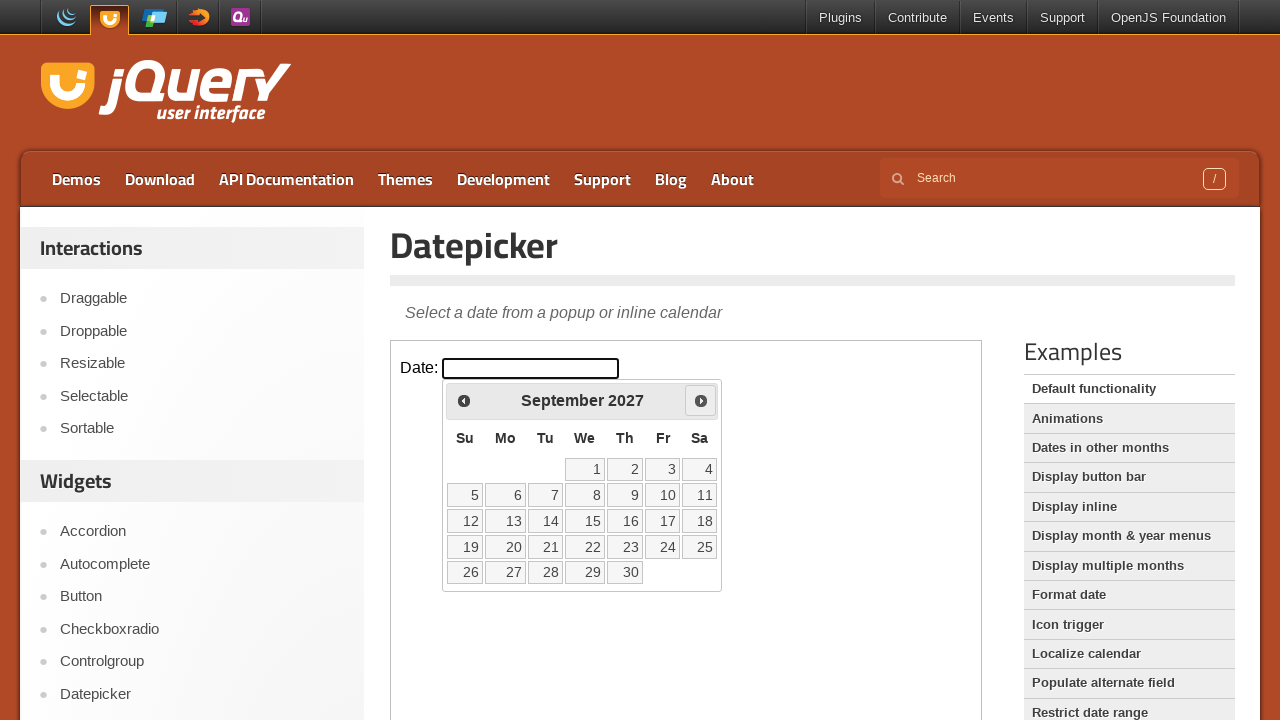

Clicked next month button to navigate forward at (701, 400) on iframe.demo-frame >> internal:control=enter-frame >> span.ui-icon-circle-triangl
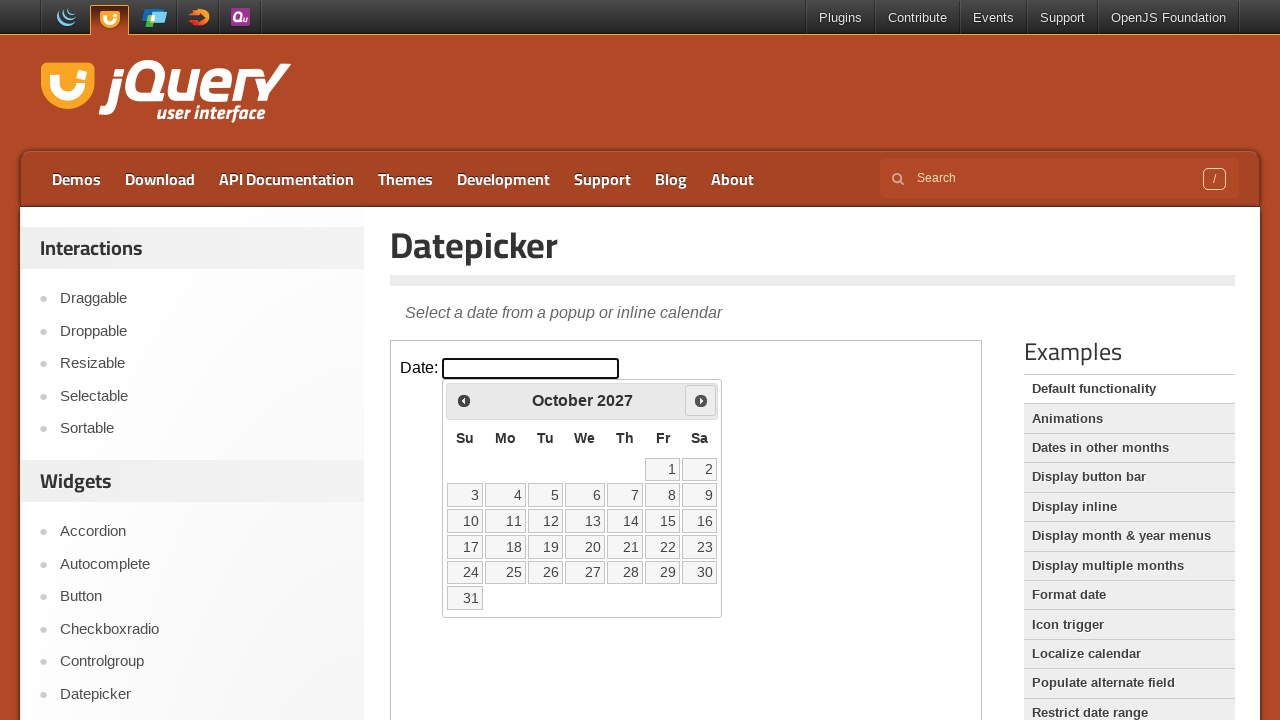

Retrieved displayed month: October and year: 2027
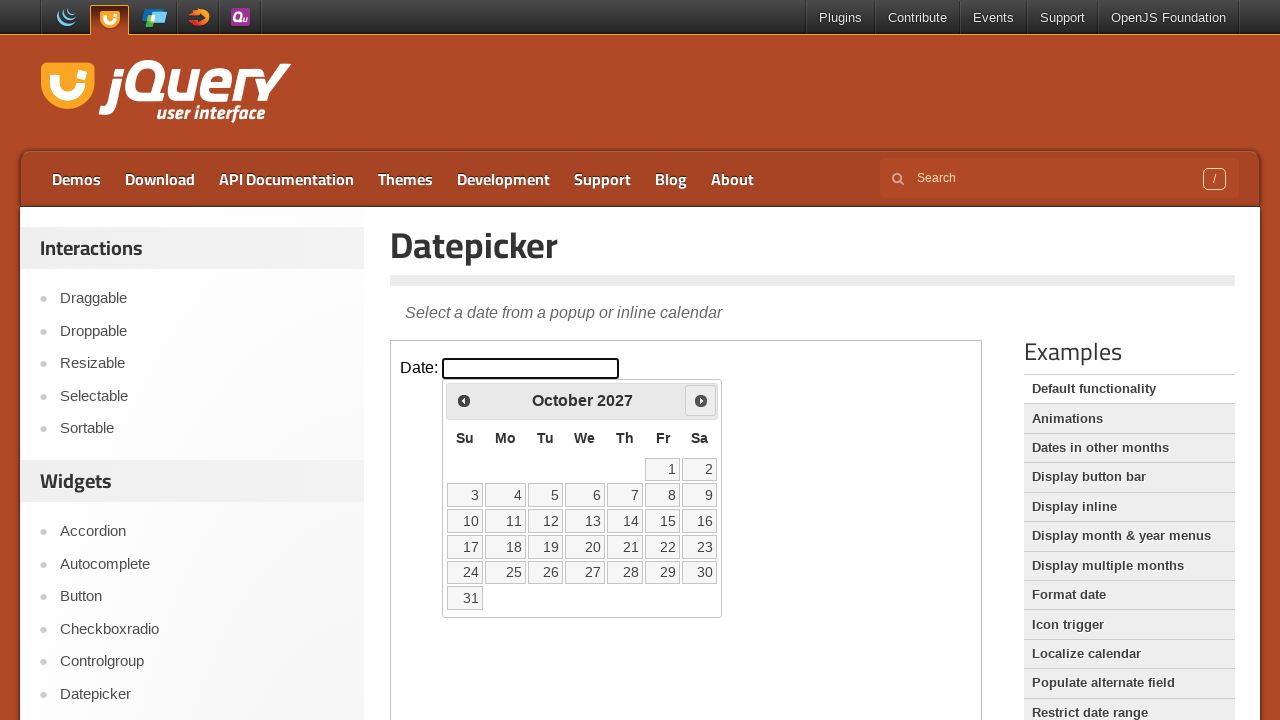

Clicked next month button to navigate forward at (701, 400) on iframe.demo-frame >> internal:control=enter-frame >> span.ui-icon-circle-triangl
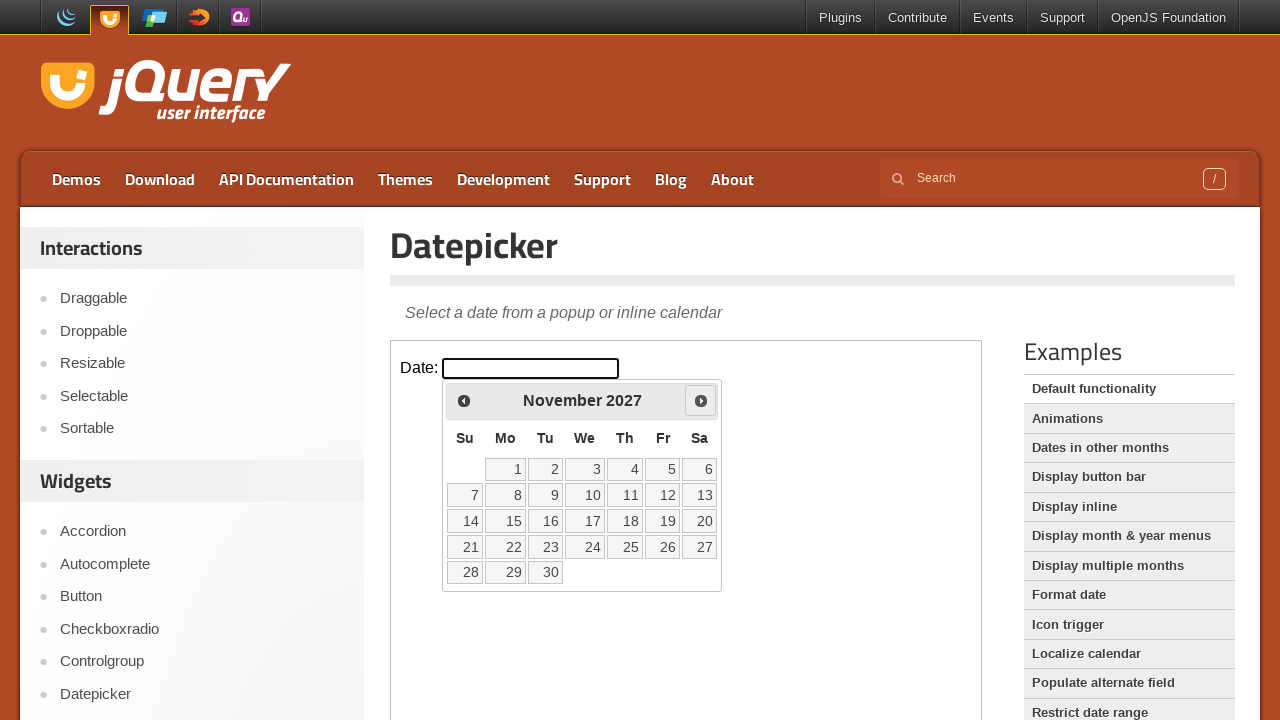

Retrieved displayed month: November and year: 2027
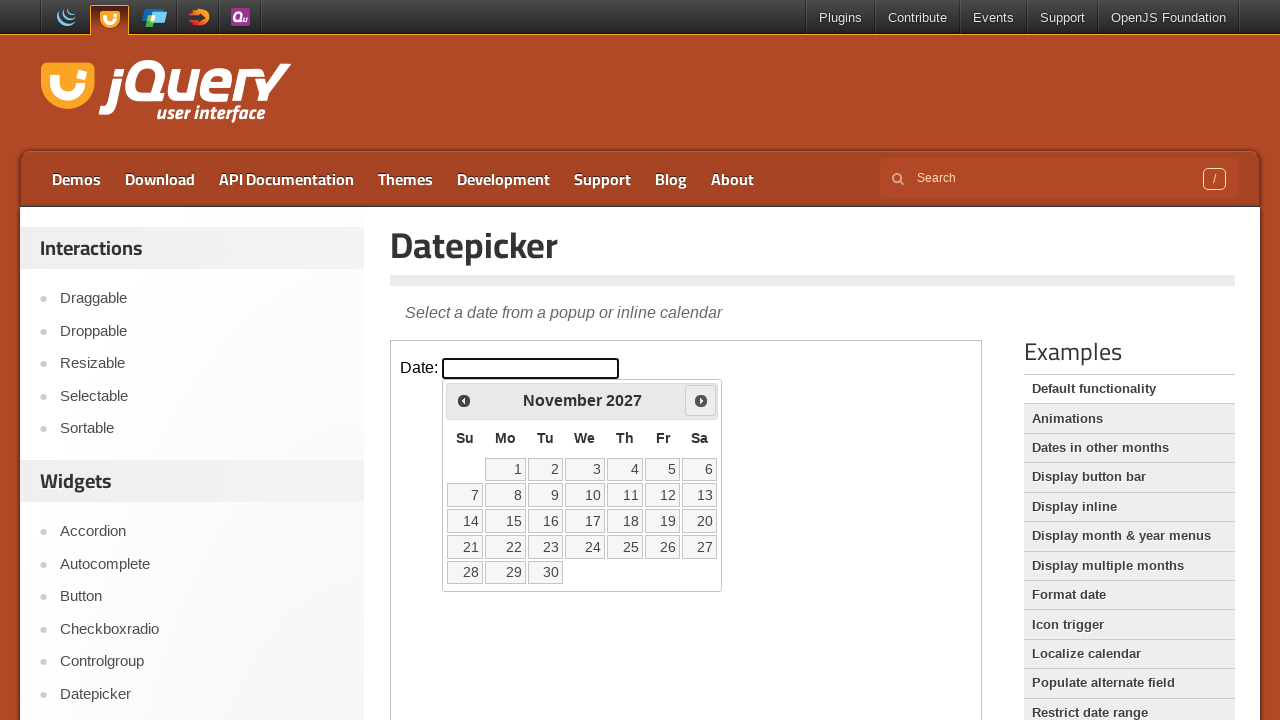

Clicked next month button to navigate forward at (701, 400) on iframe.demo-frame >> internal:control=enter-frame >> span.ui-icon-circle-triangl
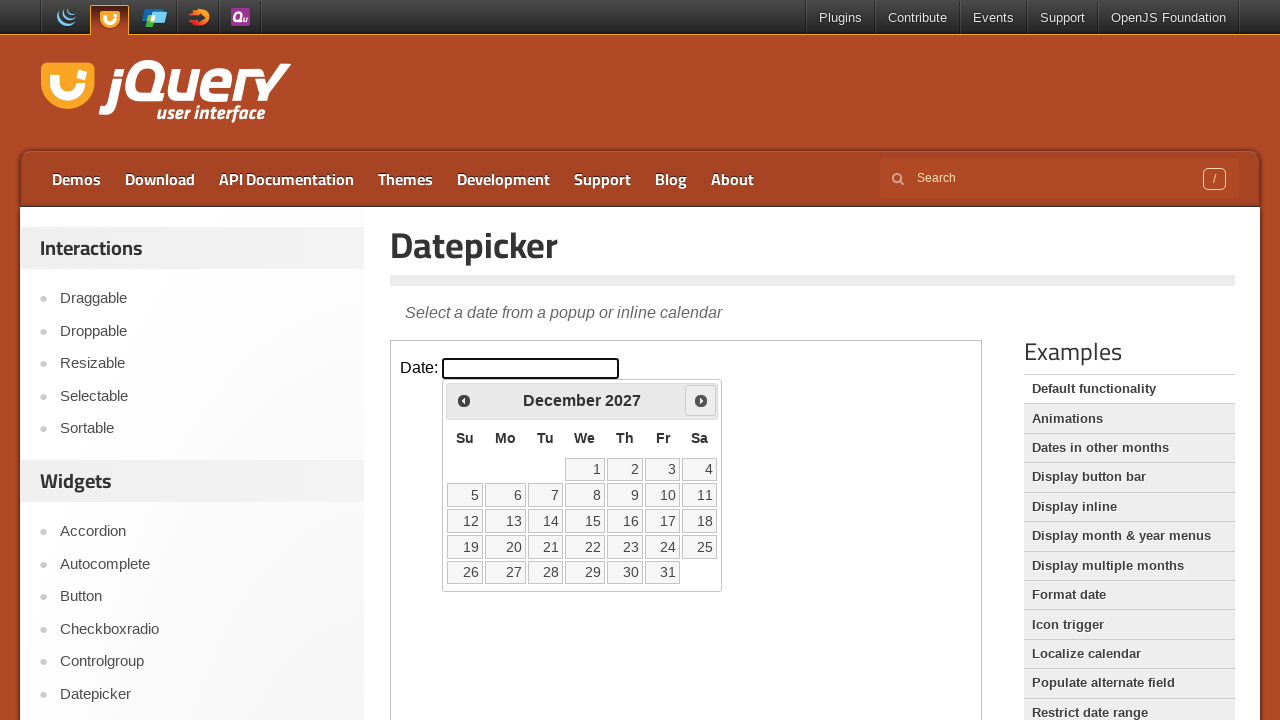

Retrieved displayed month: December and year: 2027
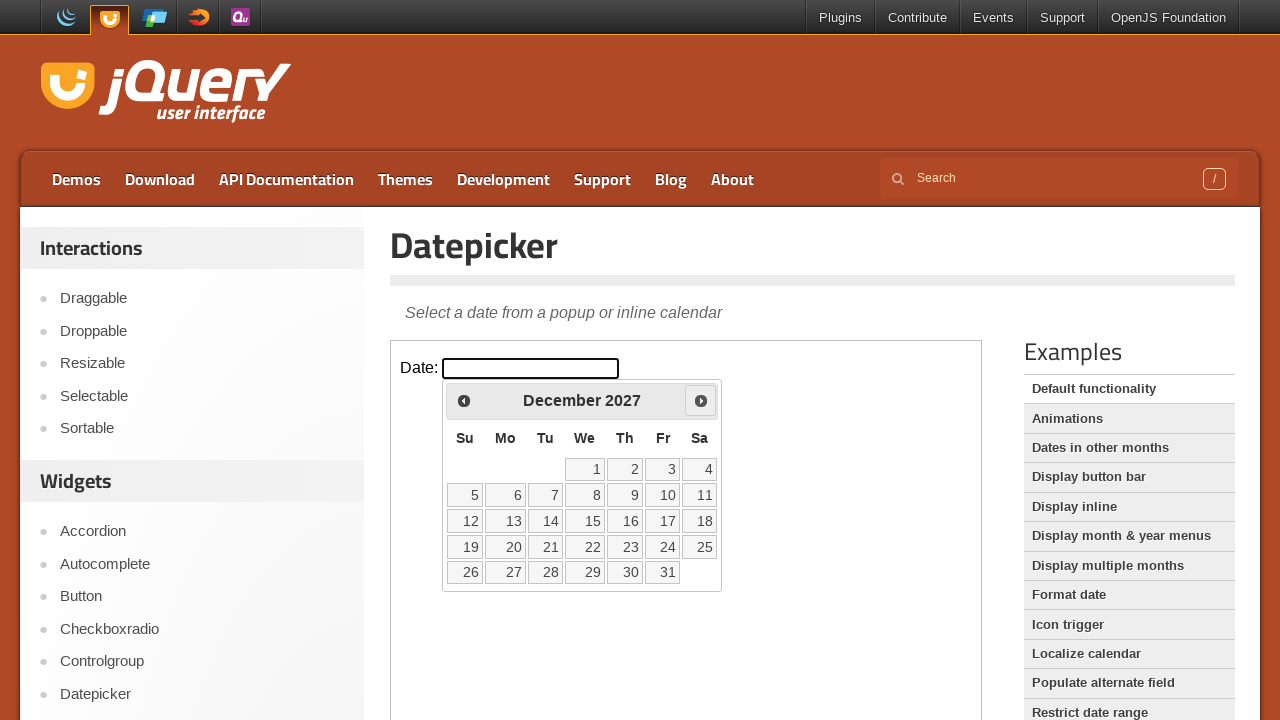

Clicked next month button to navigate forward at (701, 400) on iframe.demo-frame >> internal:control=enter-frame >> span.ui-icon-circle-triangl
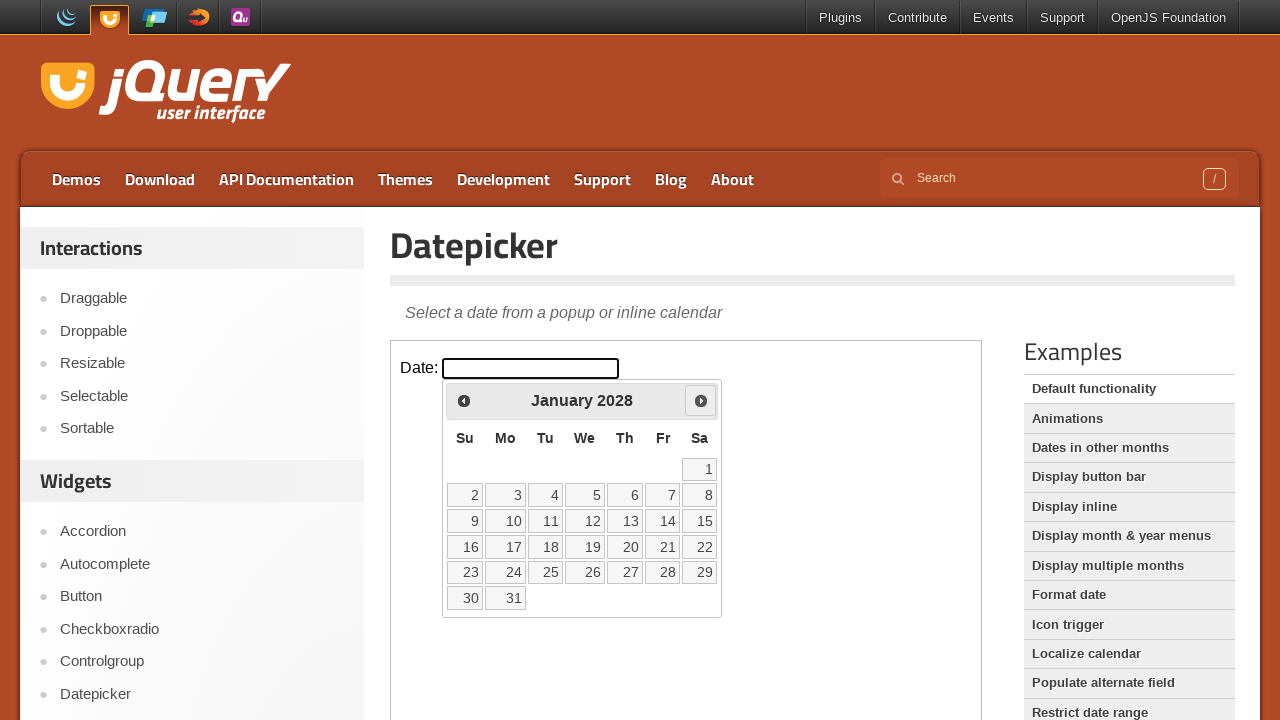

Retrieved displayed month: January and year: 2028
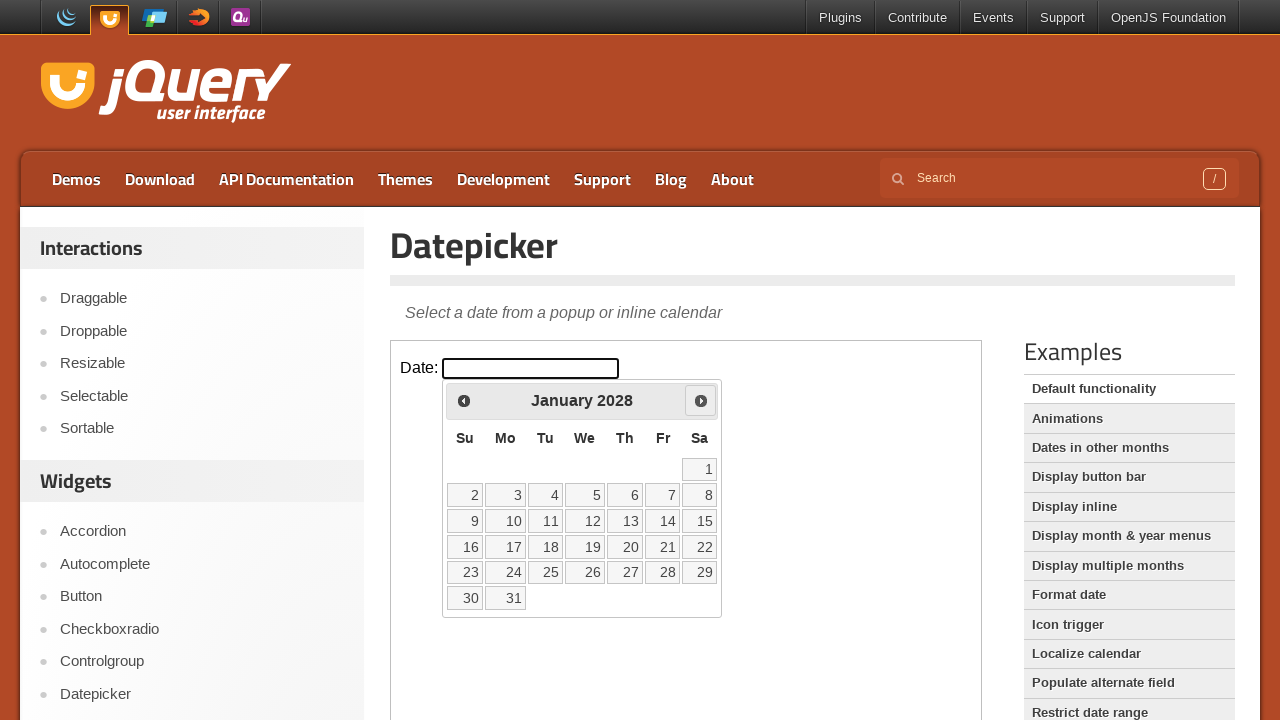

Clicked next month button to navigate forward at (701, 400) on iframe.demo-frame >> internal:control=enter-frame >> span.ui-icon-circle-triangl
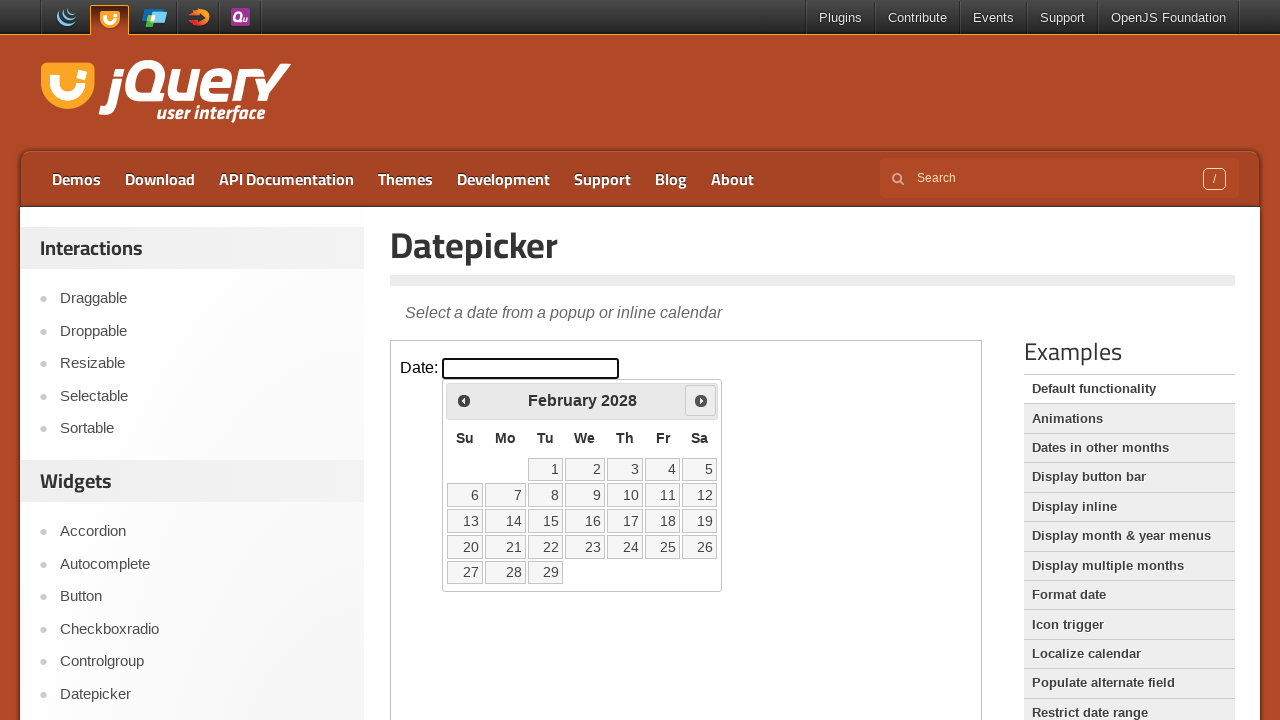

Retrieved displayed month: February and year: 2028
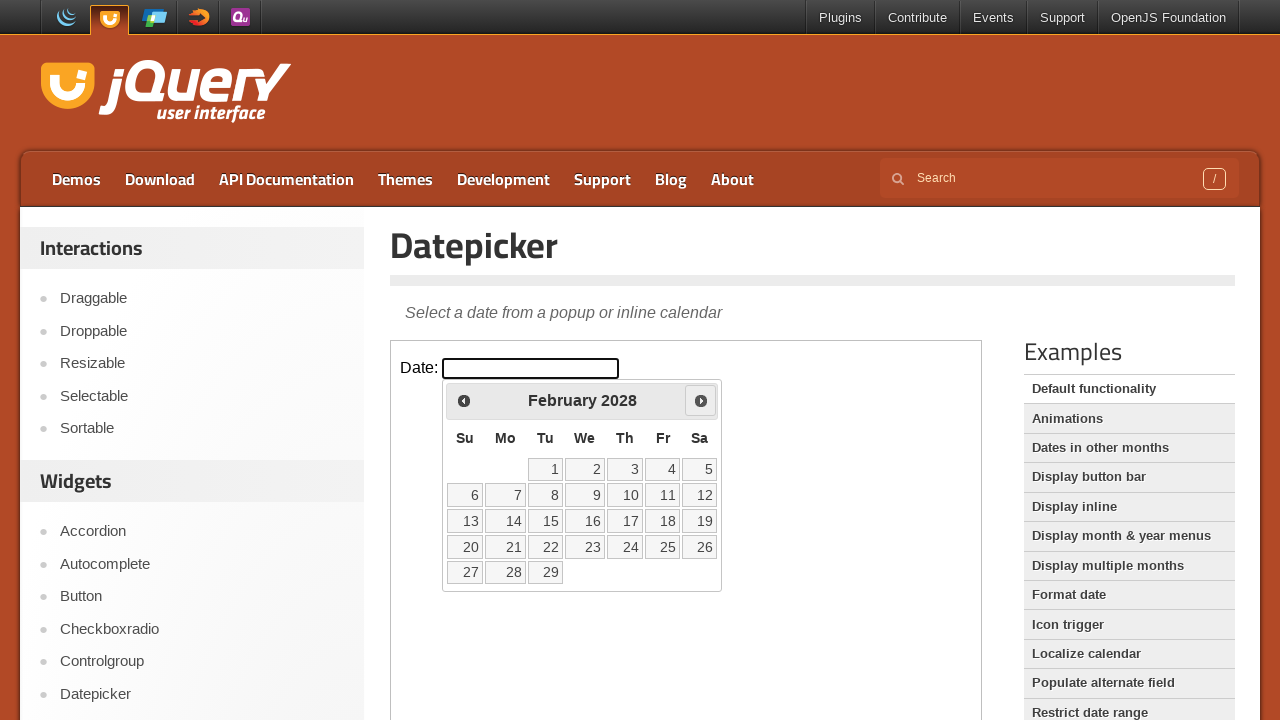

Clicked next month button to navigate forward at (701, 400) on iframe.demo-frame >> internal:control=enter-frame >> span.ui-icon-circle-triangl
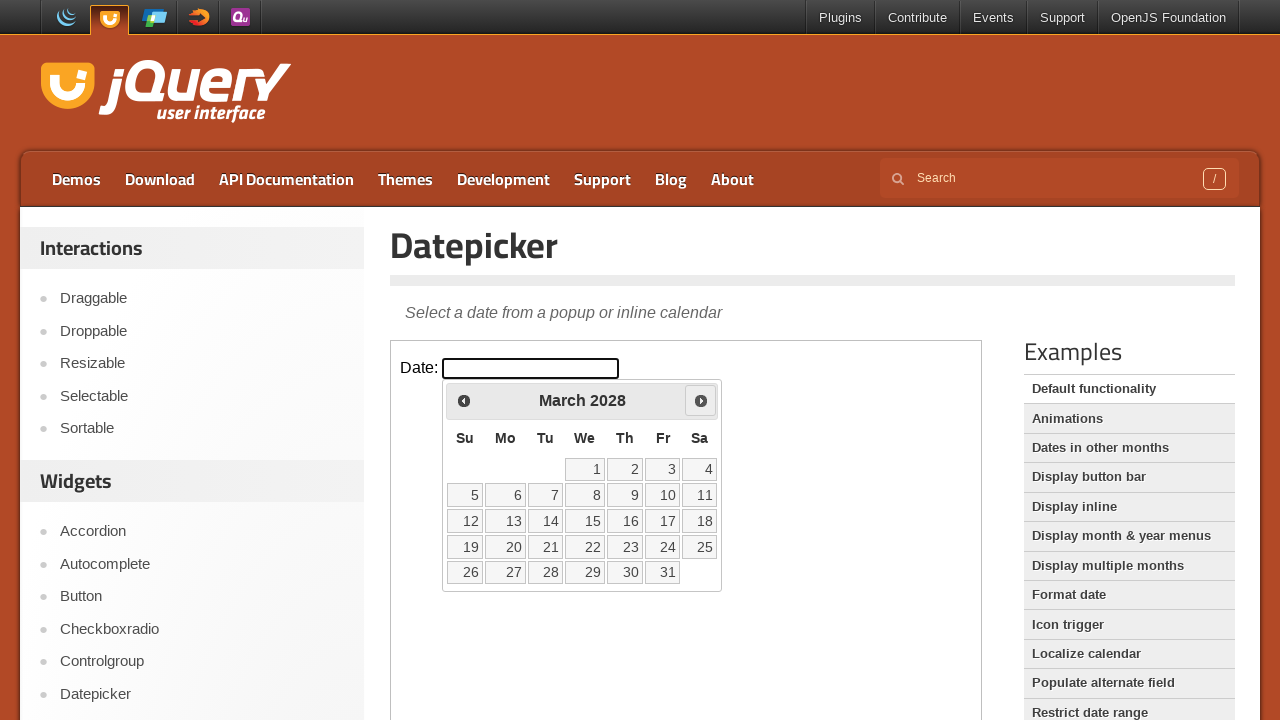

Retrieved displayed month: March and year: 2028
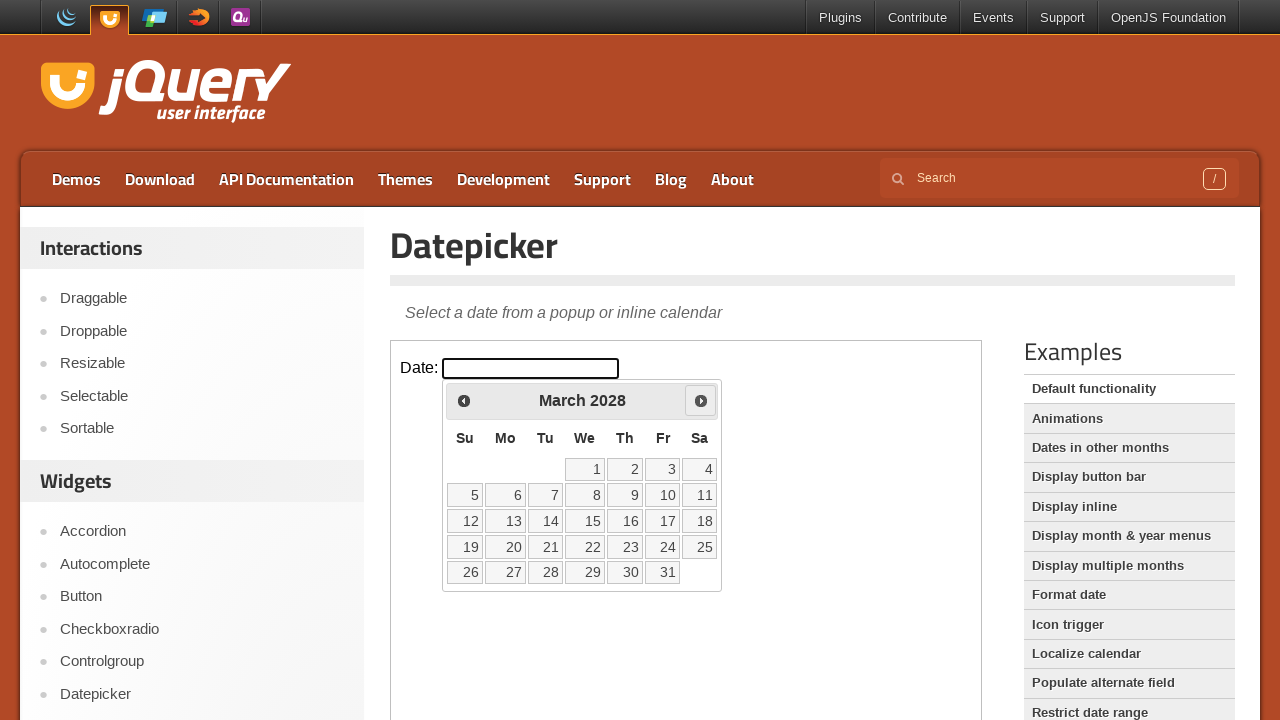

Target date month/year reached: March 2028
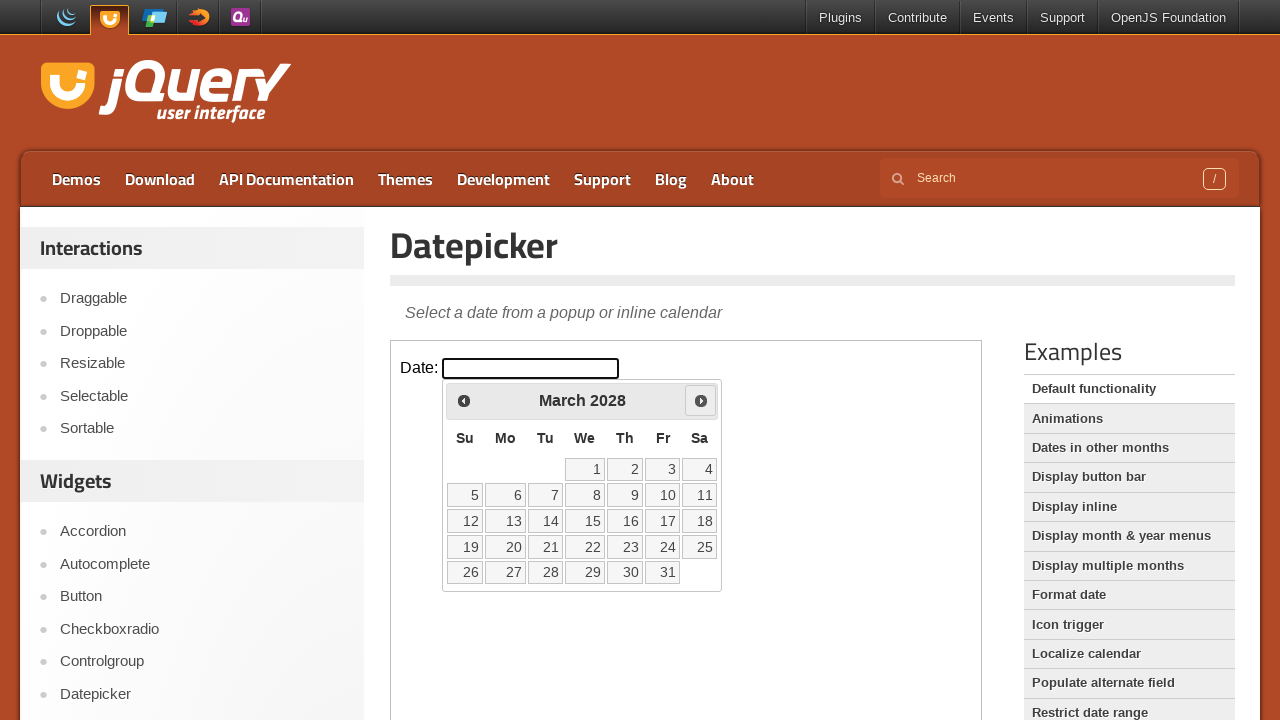

Located 31 date cells in calendar
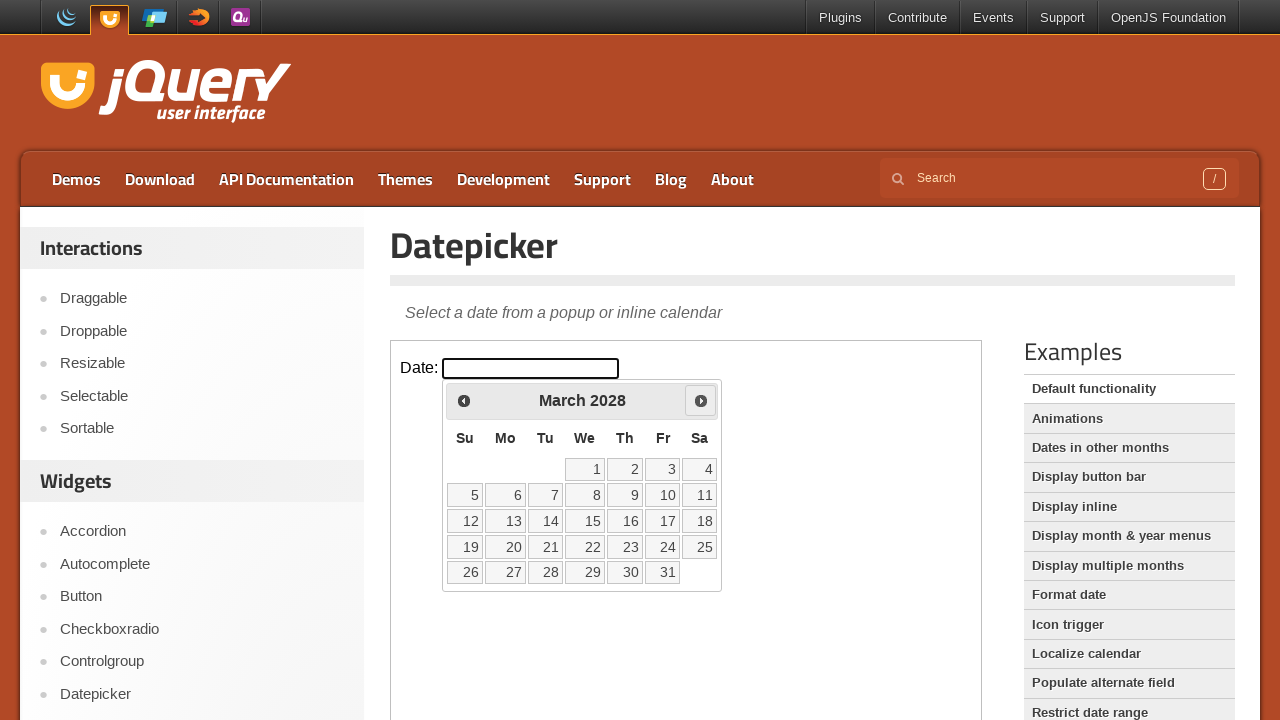

Clicked on date 23 to select March 23, 2028 at (625, 547) on iframe.demo-frame >> internal:control=enter-frame >> table.ui-datepicker-calenda
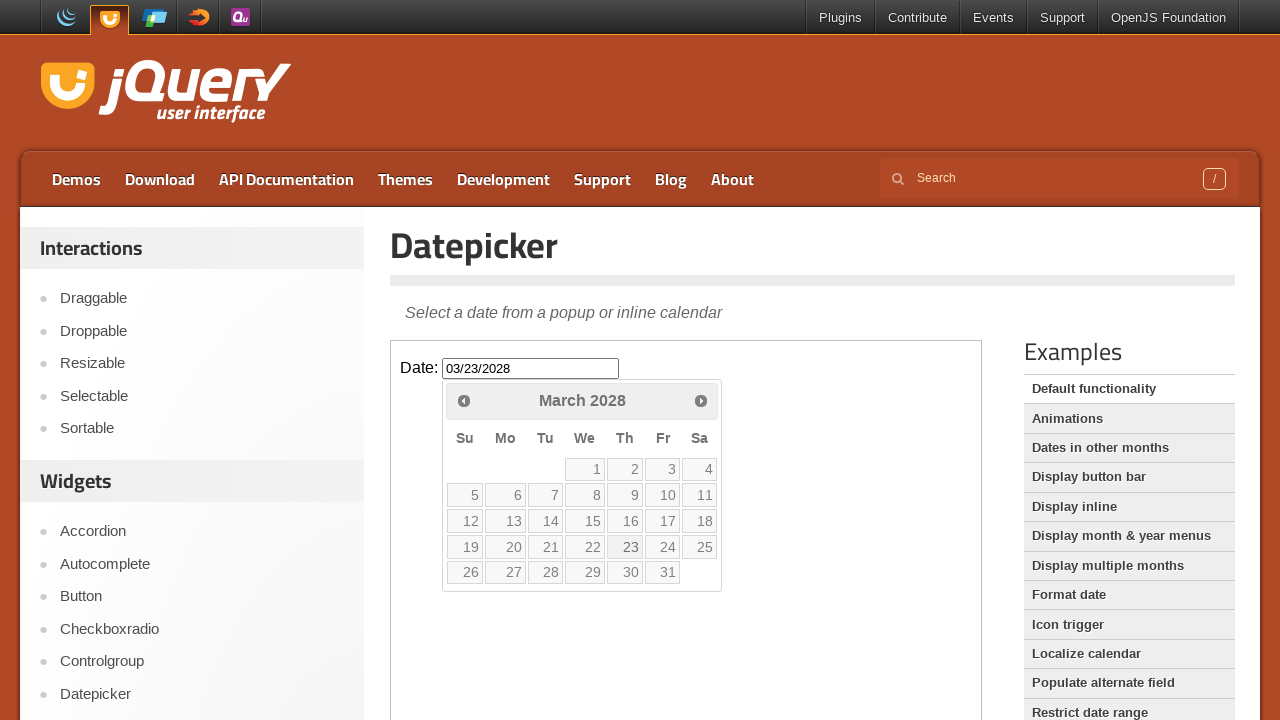

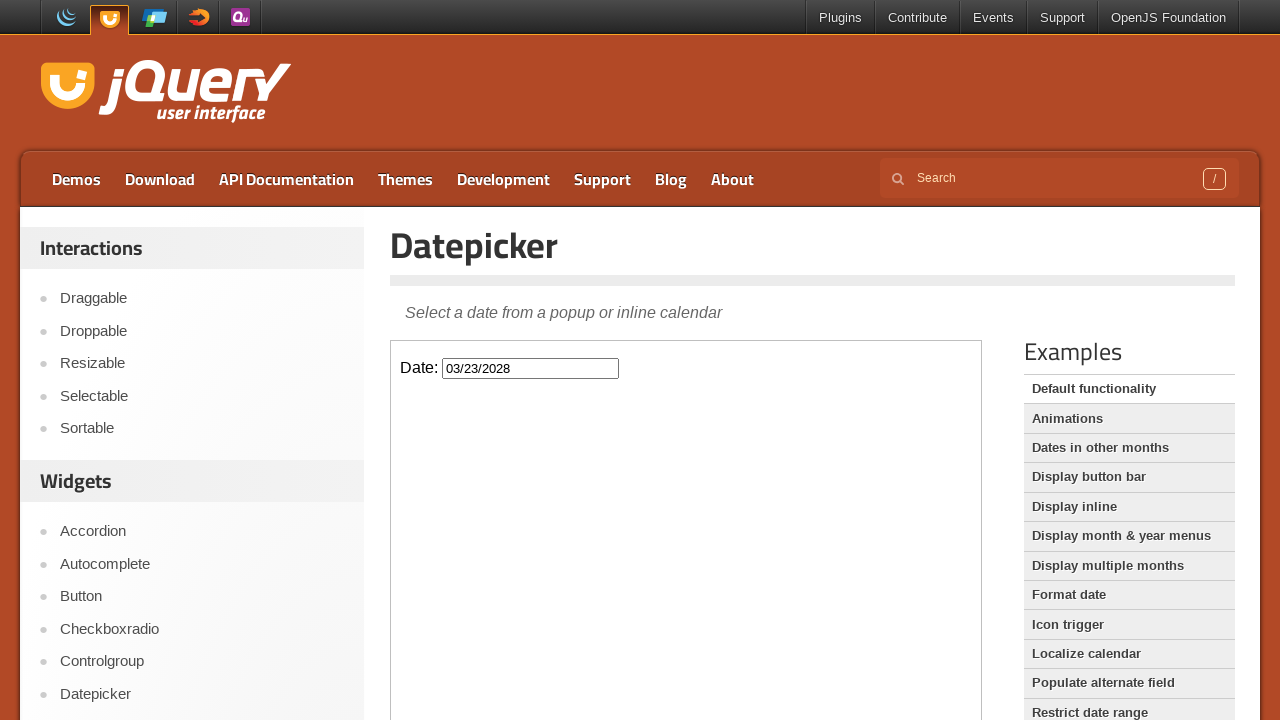